Navigates through the first 6 registered projects on the HP RERA dashboard by clicking project links, viewing project details, and returning to the project list

Starting URL: https://hprera.nic.in/PublicDashboard

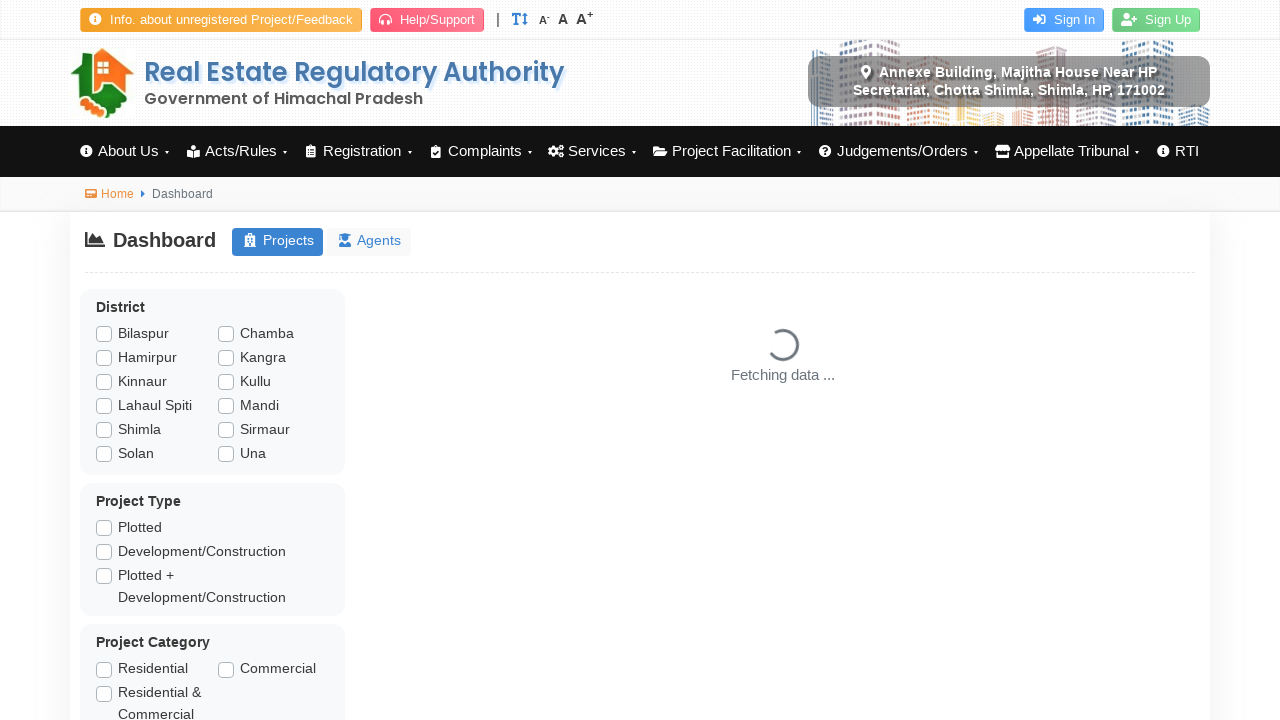

Waited for Registered Projects tab to be present
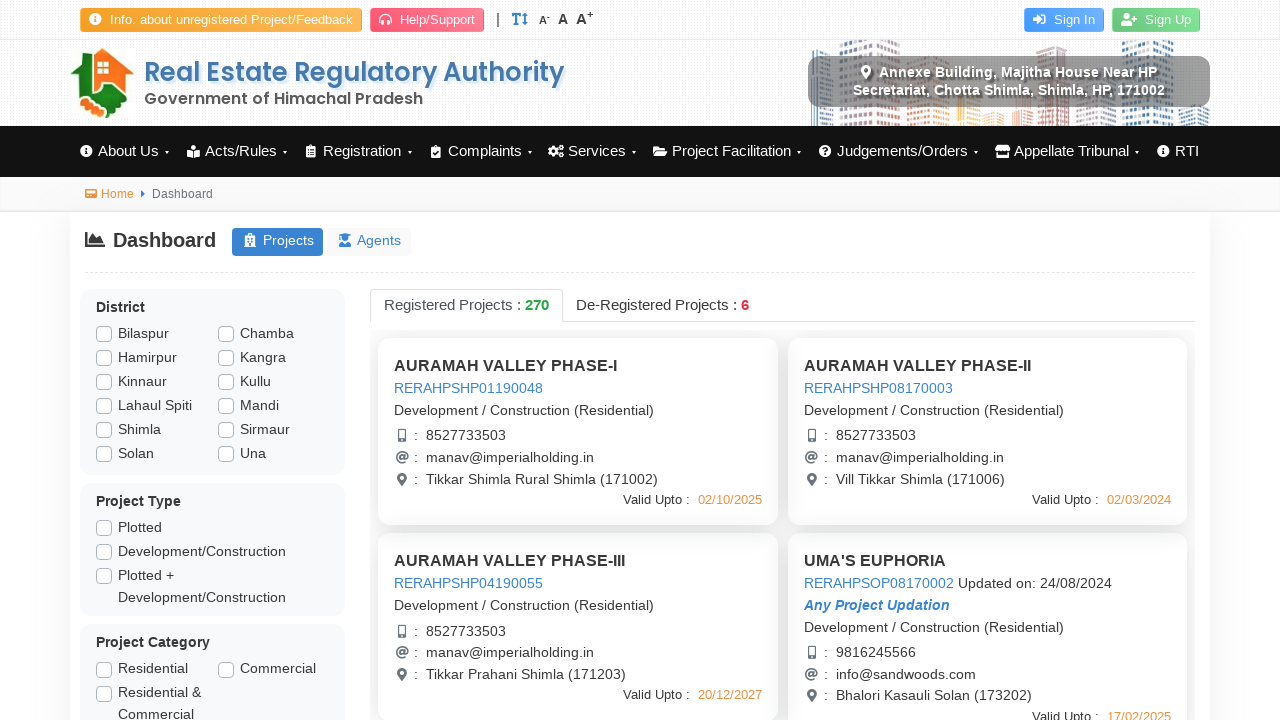

Clicked Registered Projects tab at (466, 305) on a[data-target="#reg-Projects"]
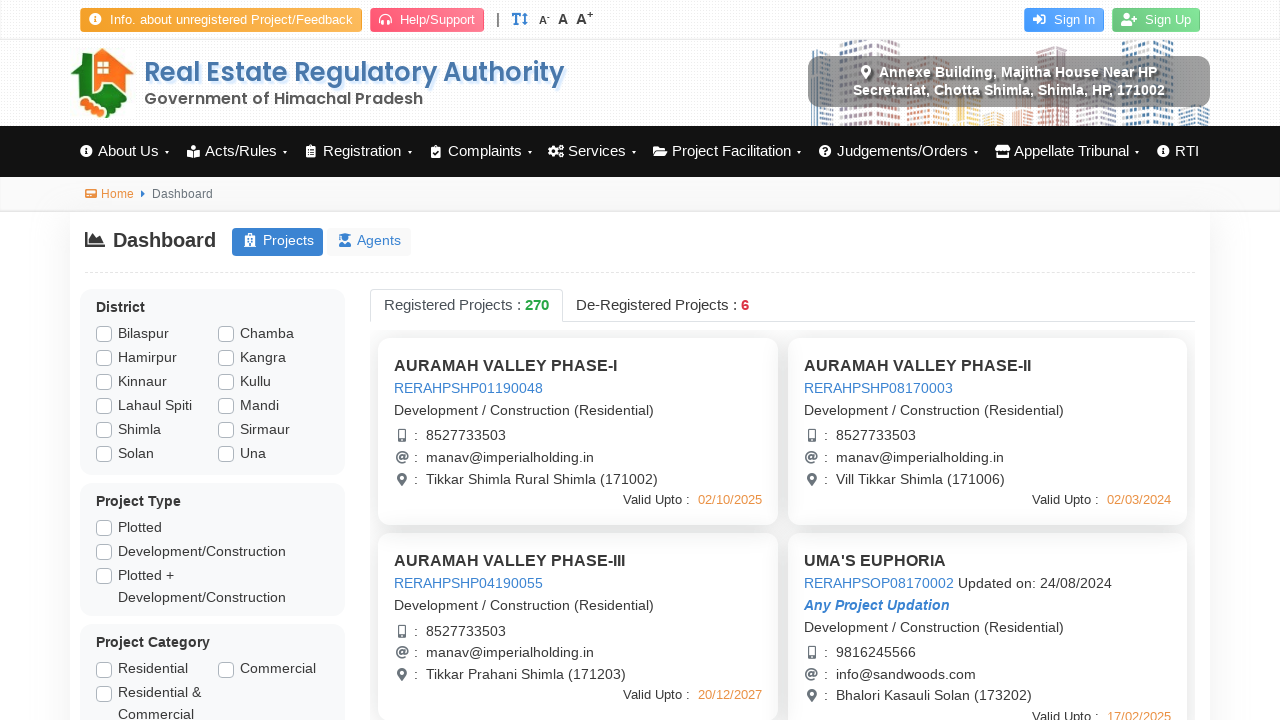

Waited for project links to be present (iteration 1)
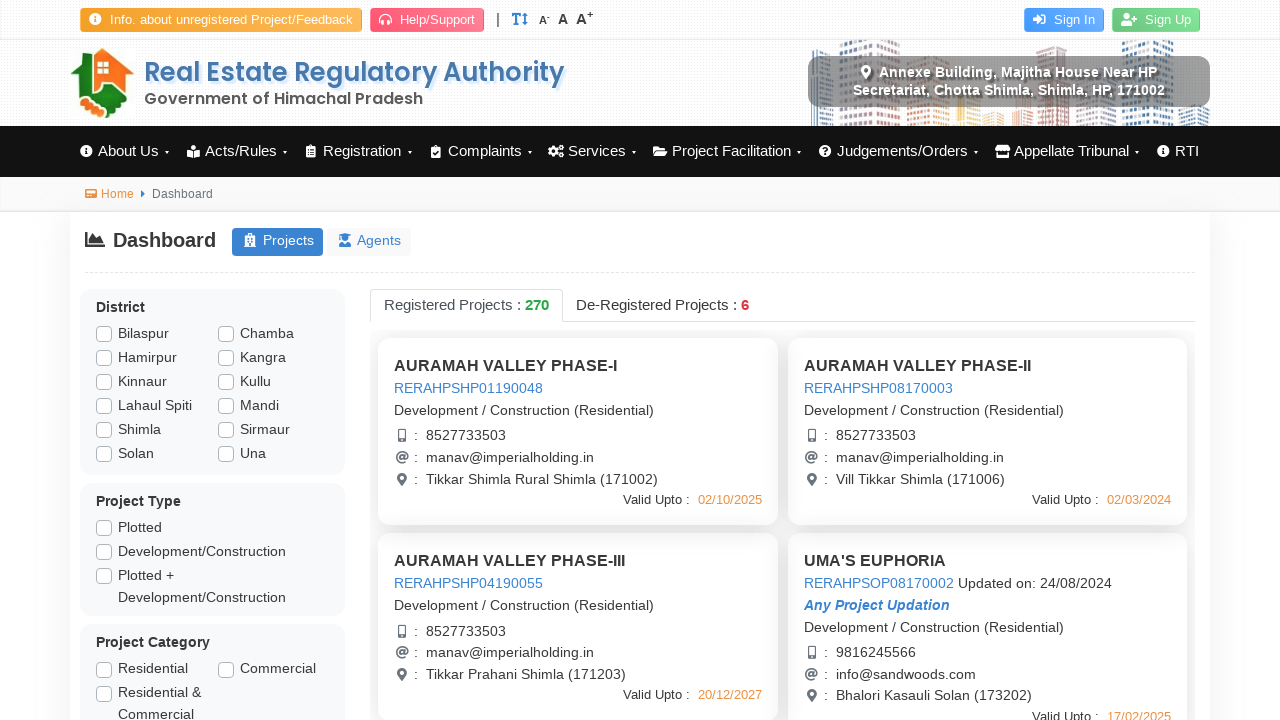

Located all project links (iteration 1)
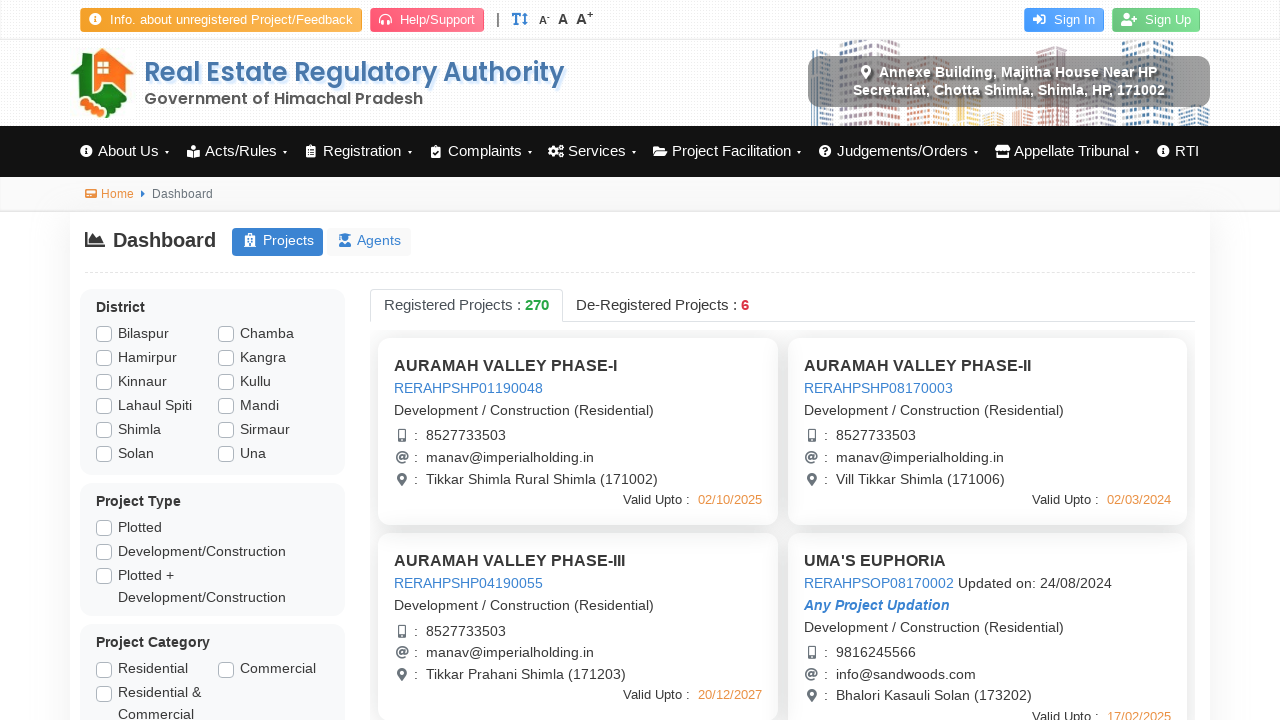

Selected project link 1 of 6
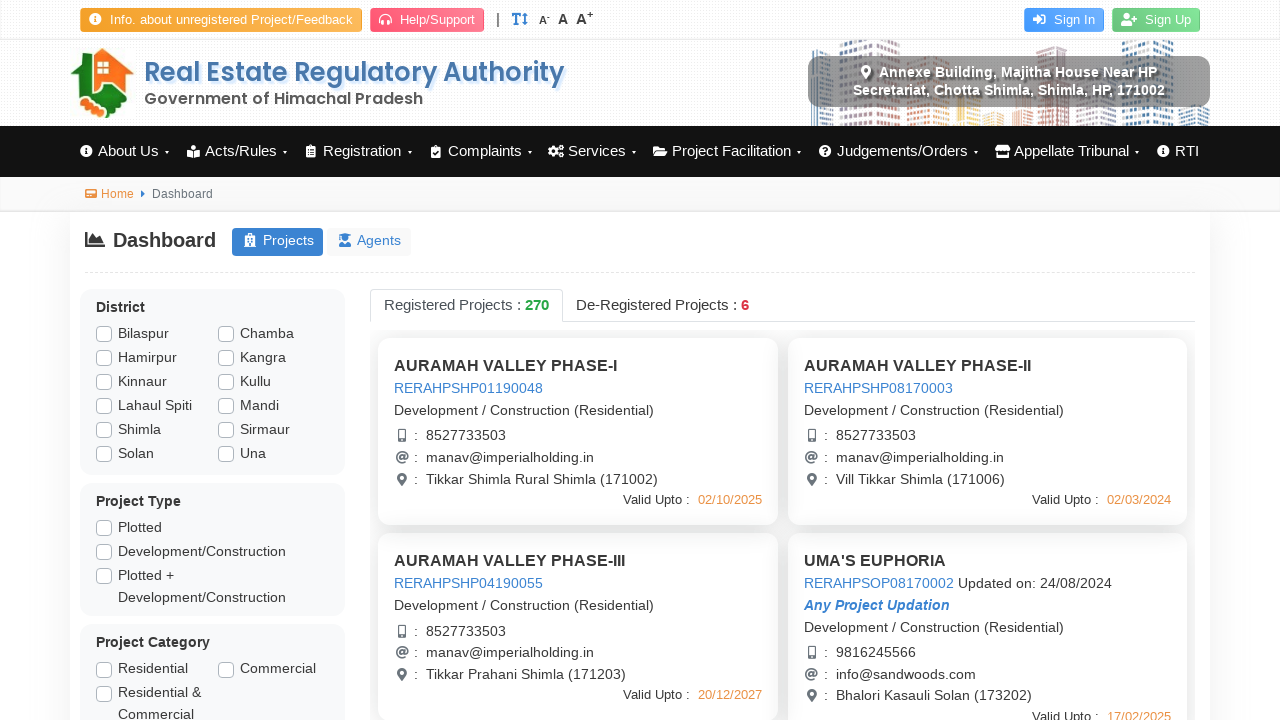

Scrolled project link 1 into view
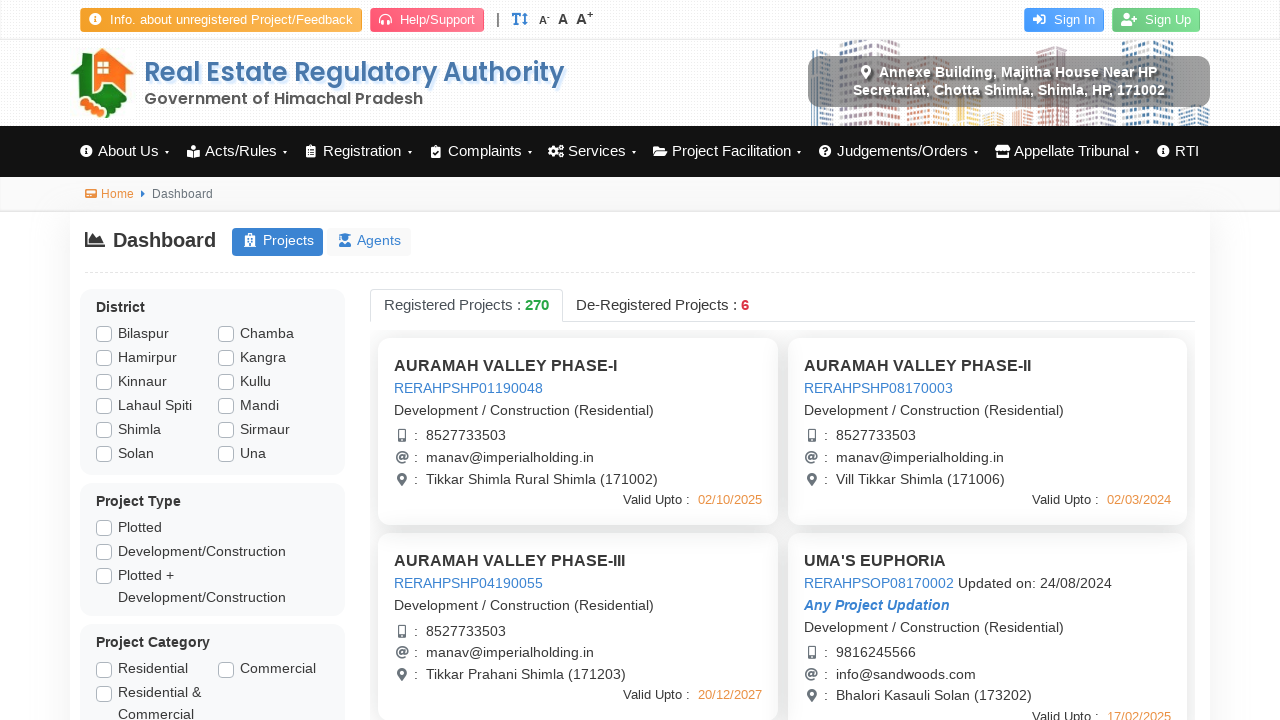

Clicked project link 1 at (468, 388) on xpath=//a[contains(@onclick, "tab_project_main_ApplicationPreview($(this));")] >
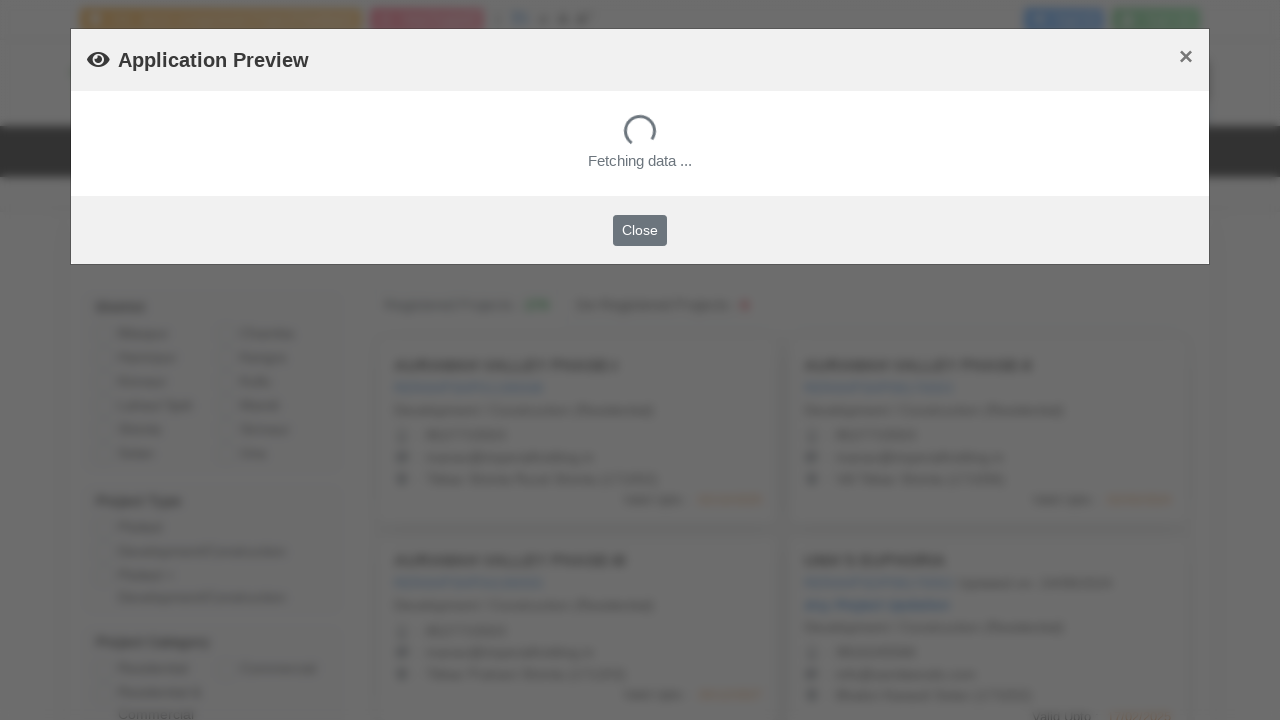

Project details loaded for project 1
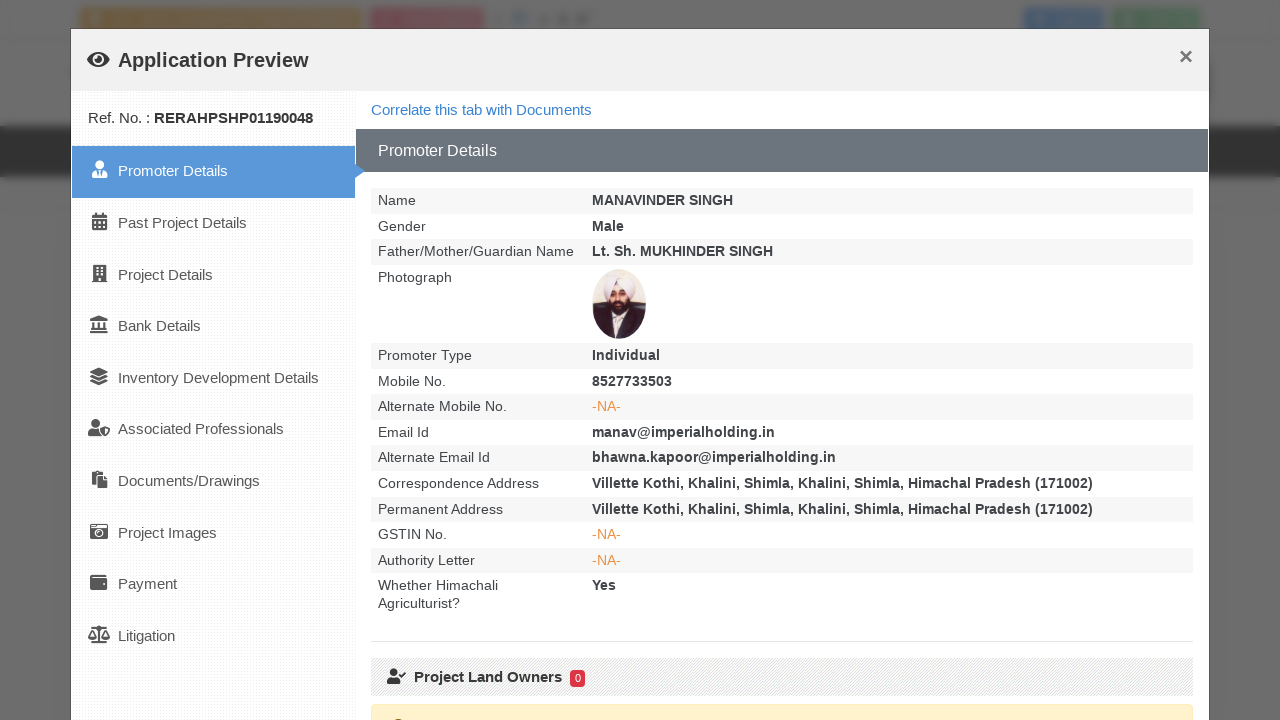

Scrolled to top of project details for project 1
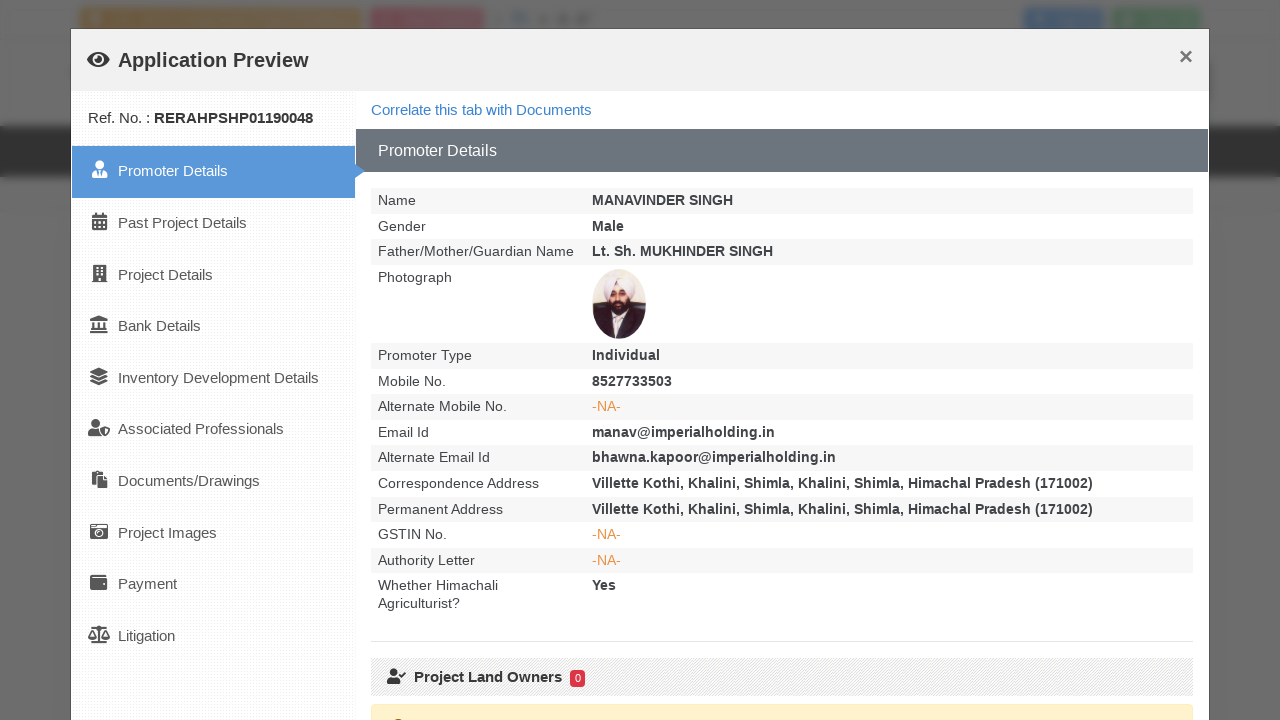

Reloaded page to return to project list after viewing project 1
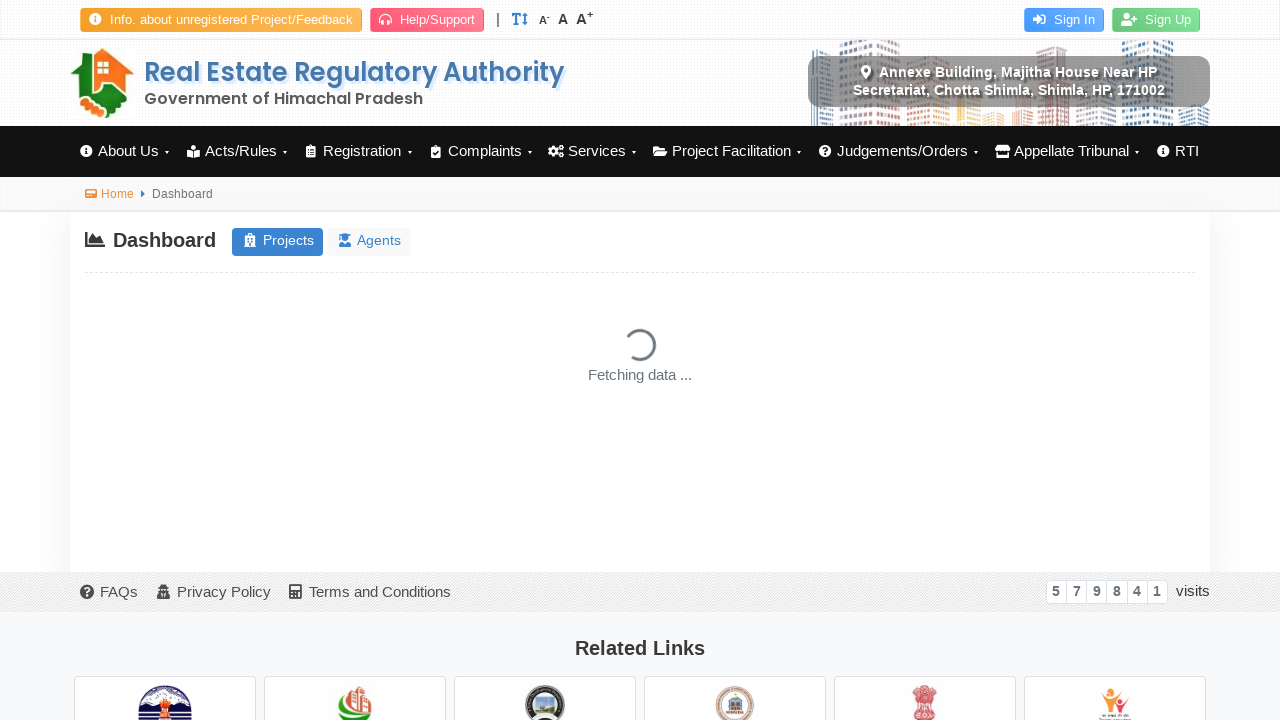

Waited for Registered Projects tab after reload (iteration 1)
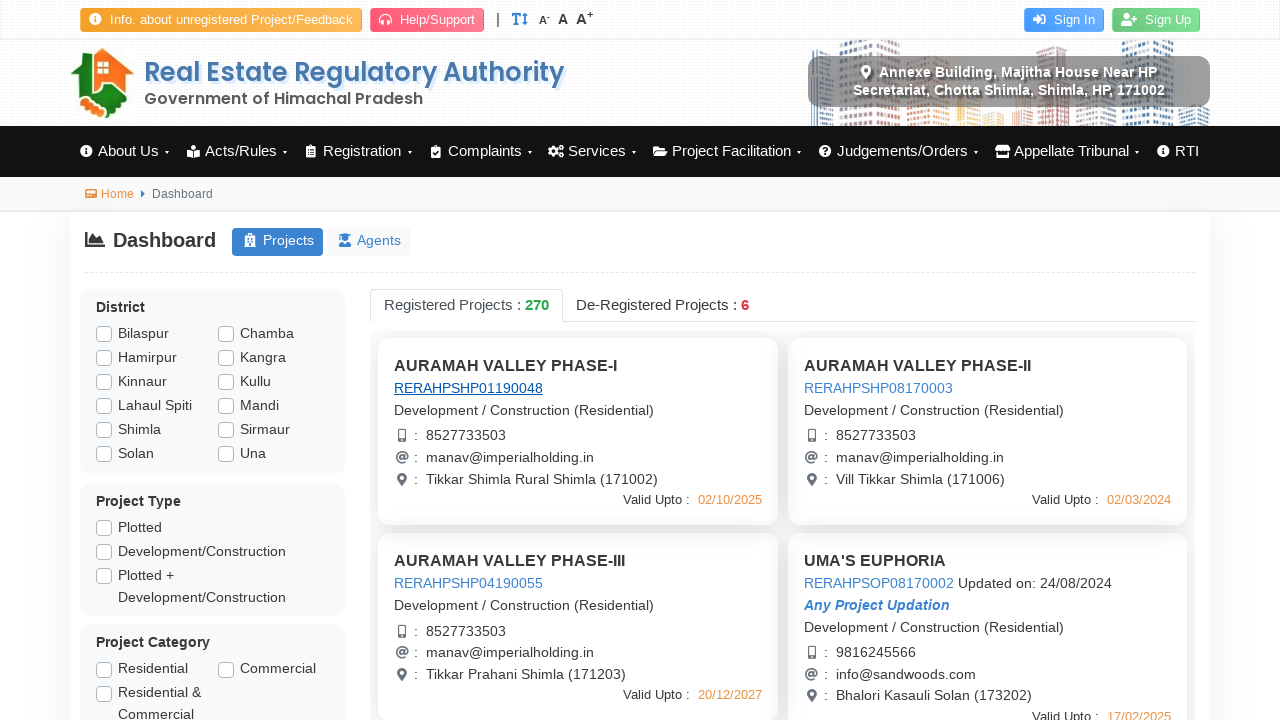

Clicked Registered Projects tab to restore project list view (iteration 1) at (466, 305) on a[data-target="#reg-Projects"]
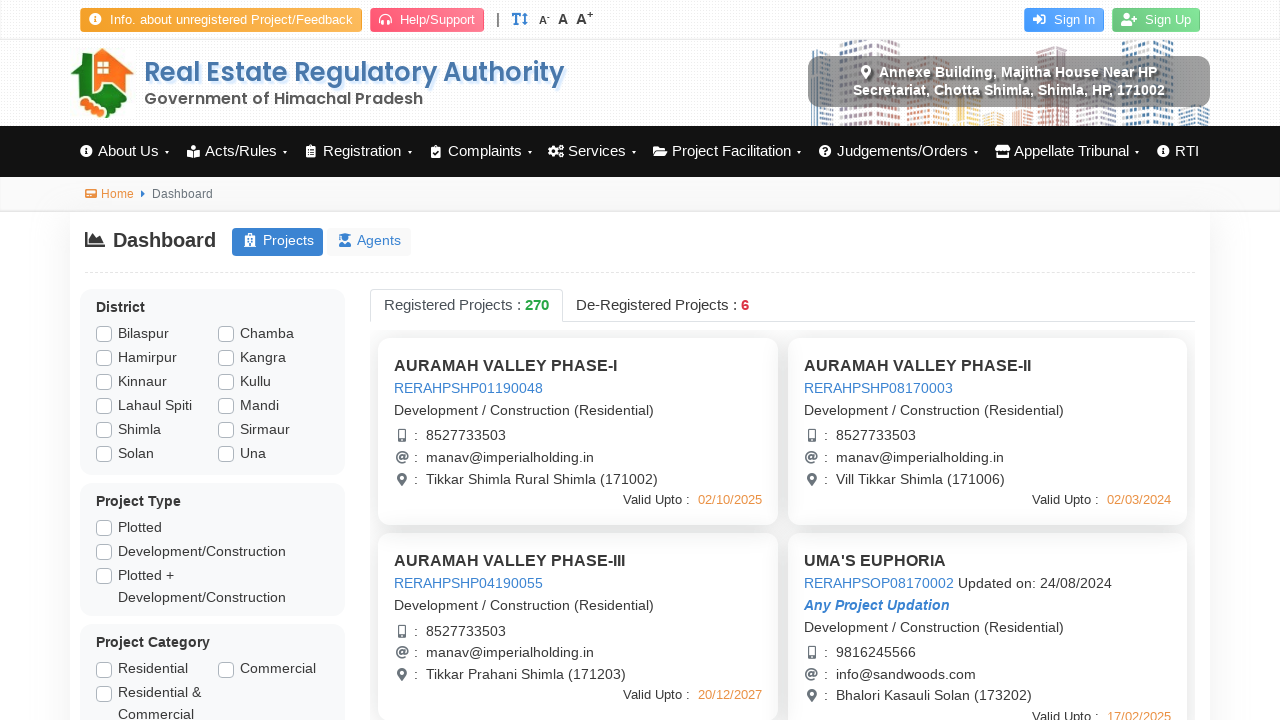

Waited for project links to be present (iteration 2)
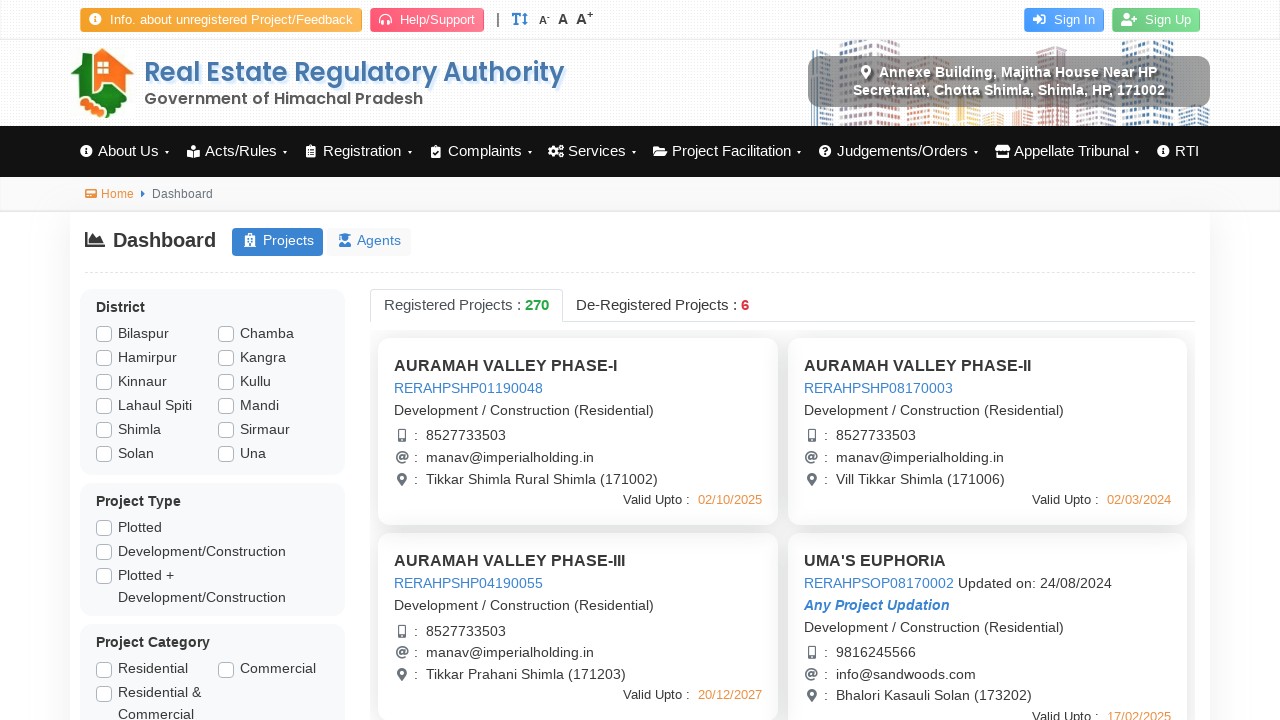

Located all project links (iteration 2)
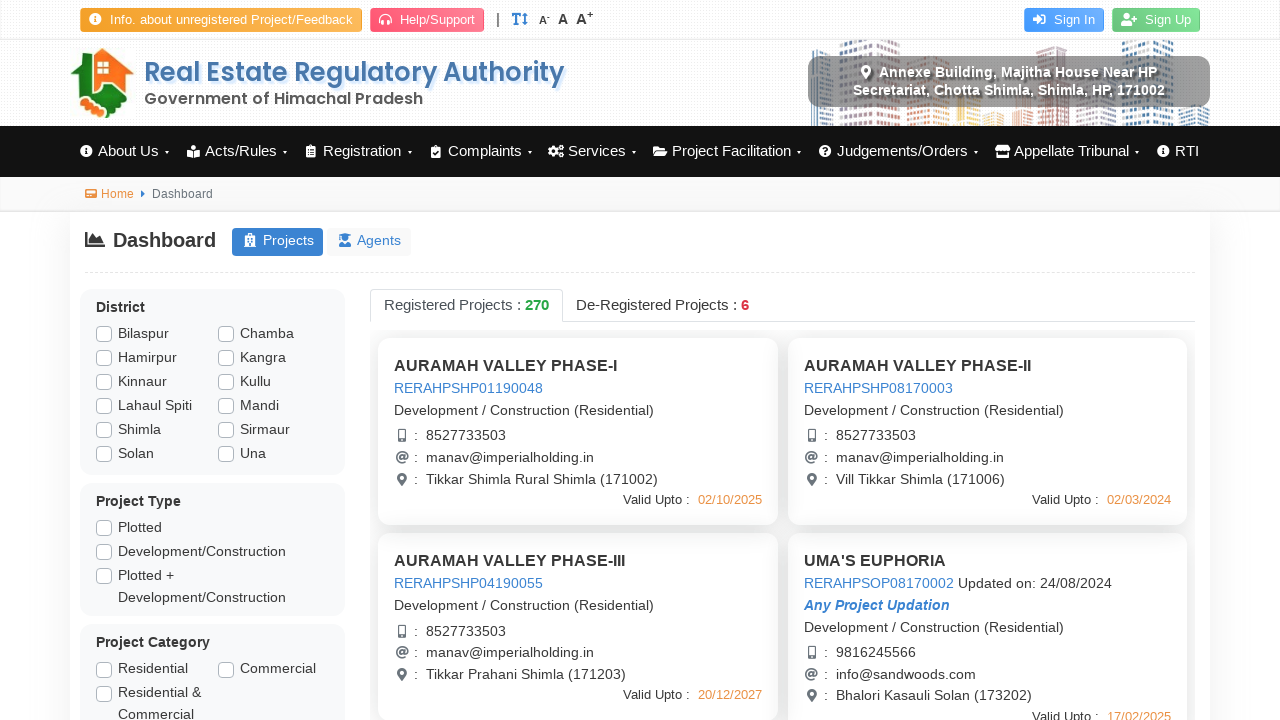

Selected project link 2 of 6
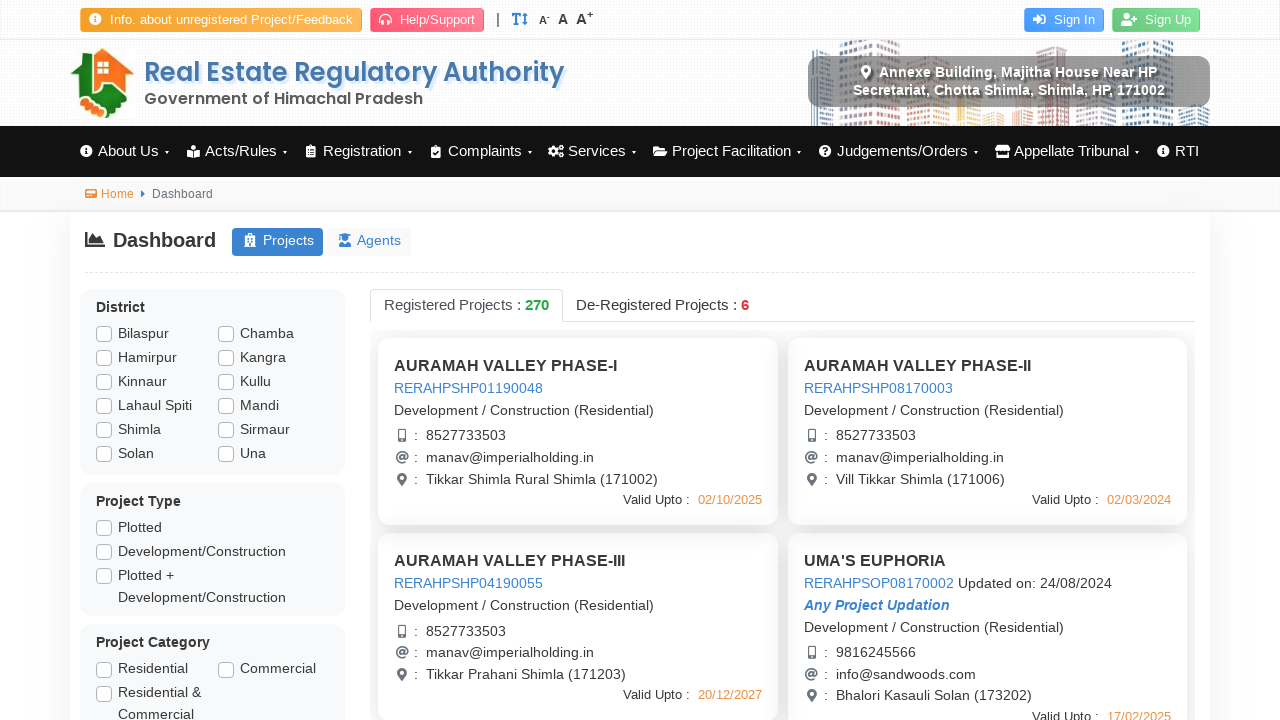

Scrolled project link 2 into view
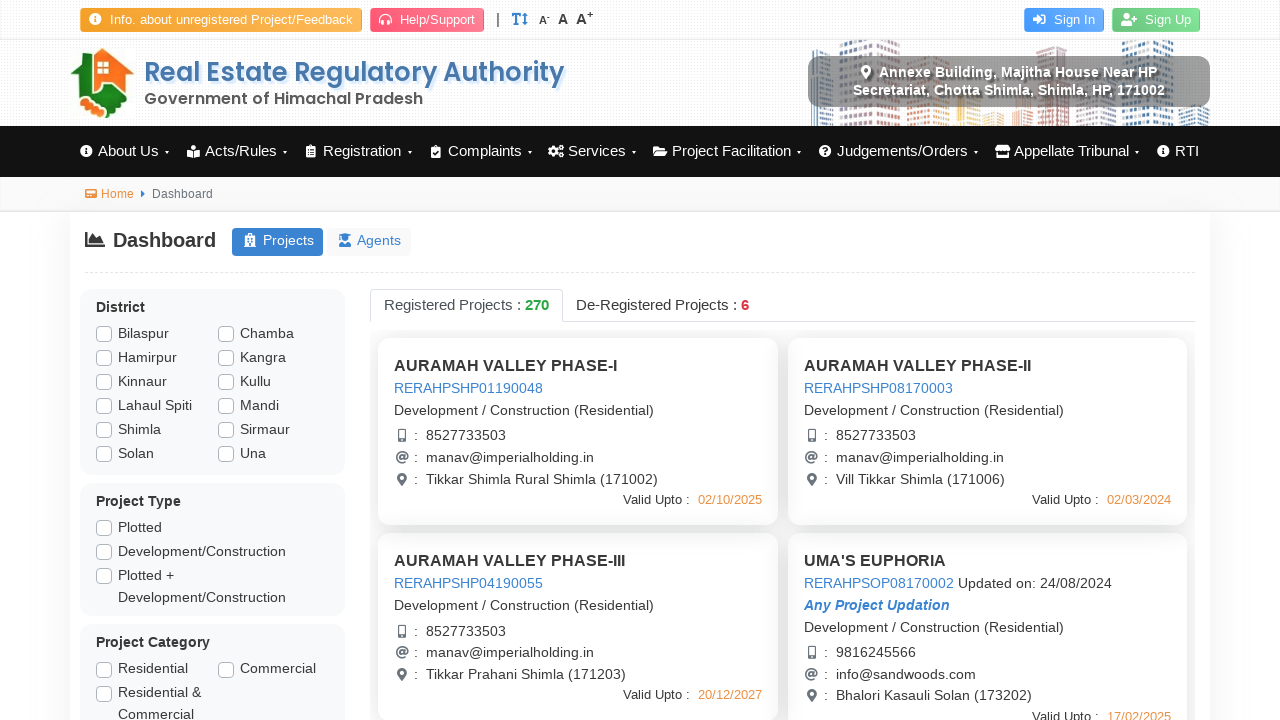

Clicked project link 2 at (878, 388) on xpath=//a[contains(@onclick, "tab_project_main_ApplicationPreview($(this));")] >
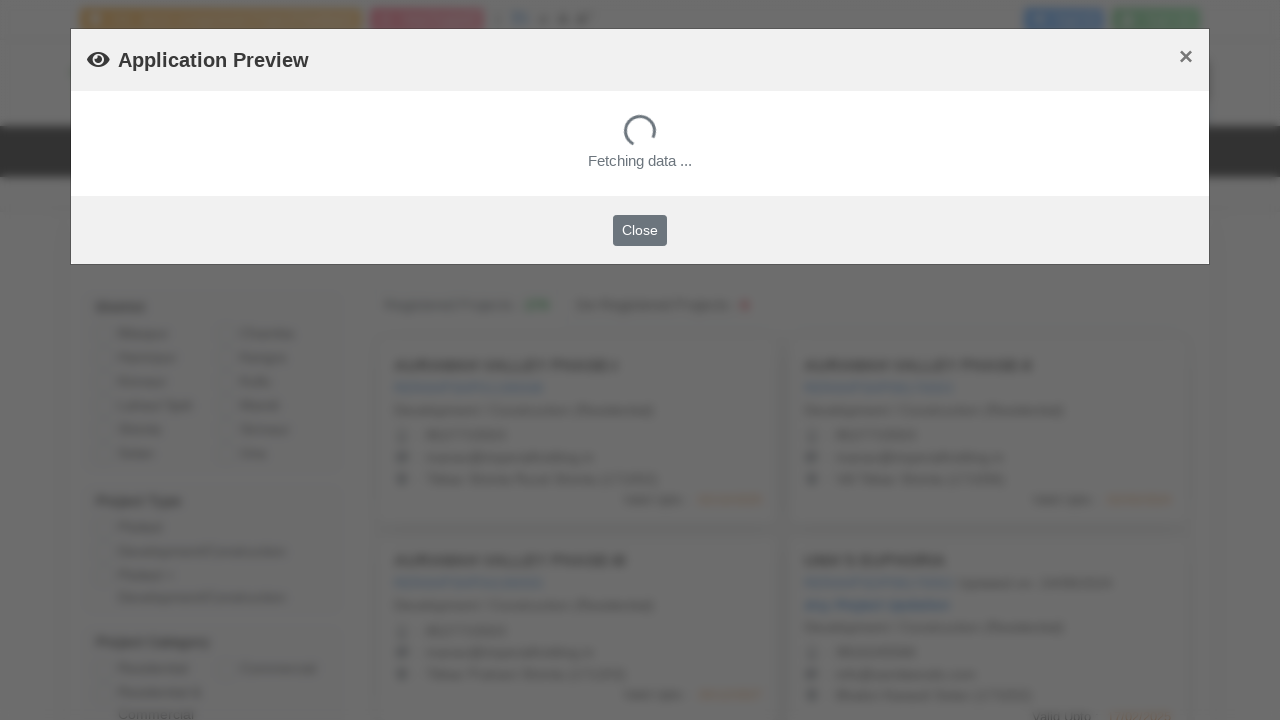

Project details loaded for project 2
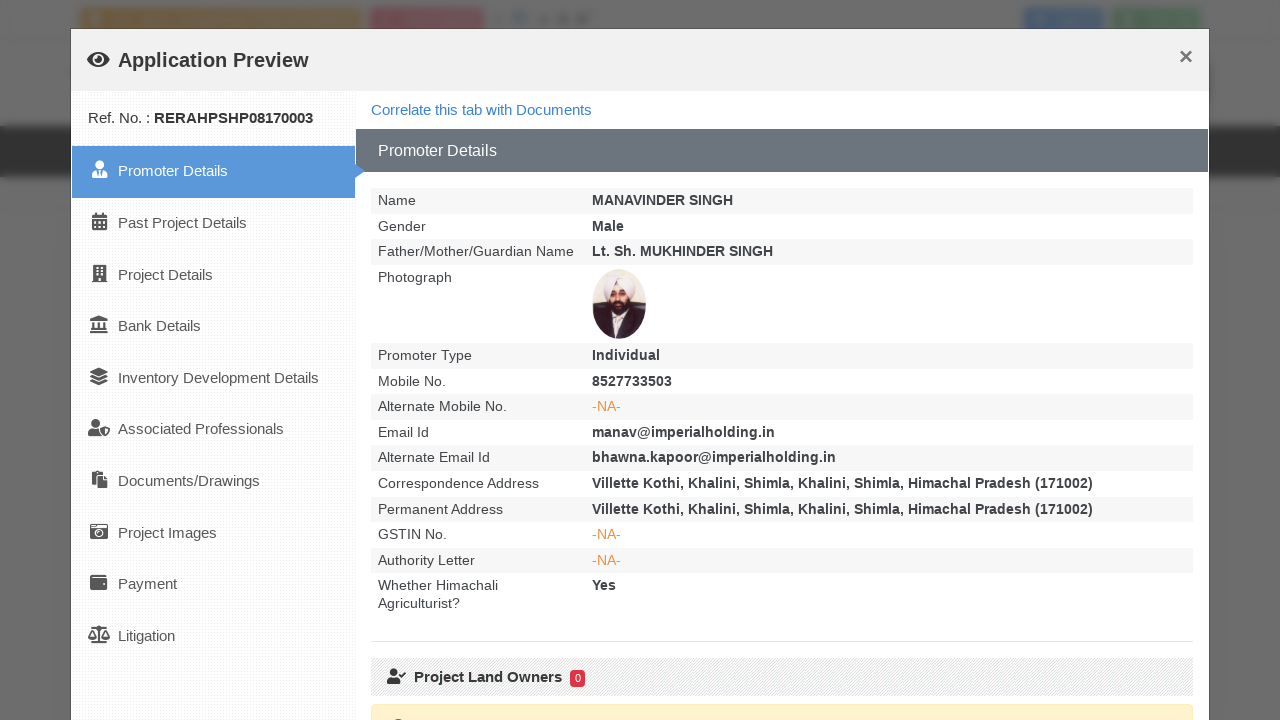

Scrolled to top of project details for project 2
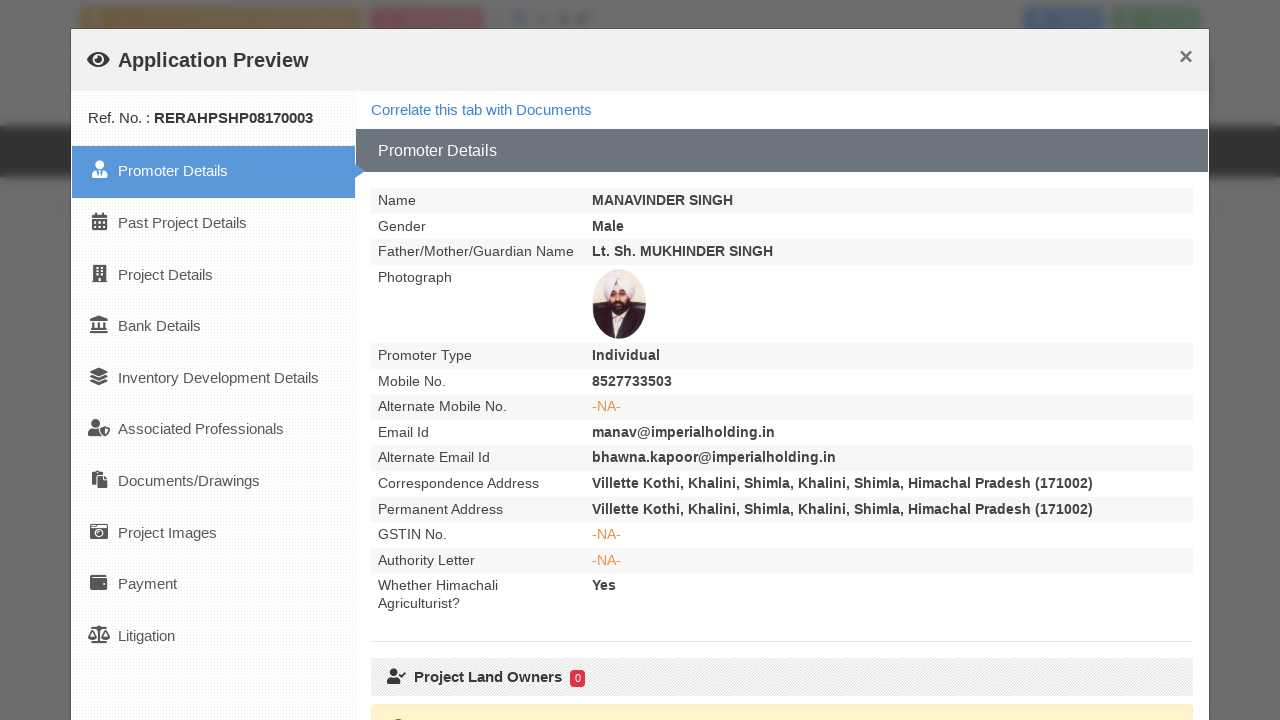

Reloaded page to return to project list after viewing project 2
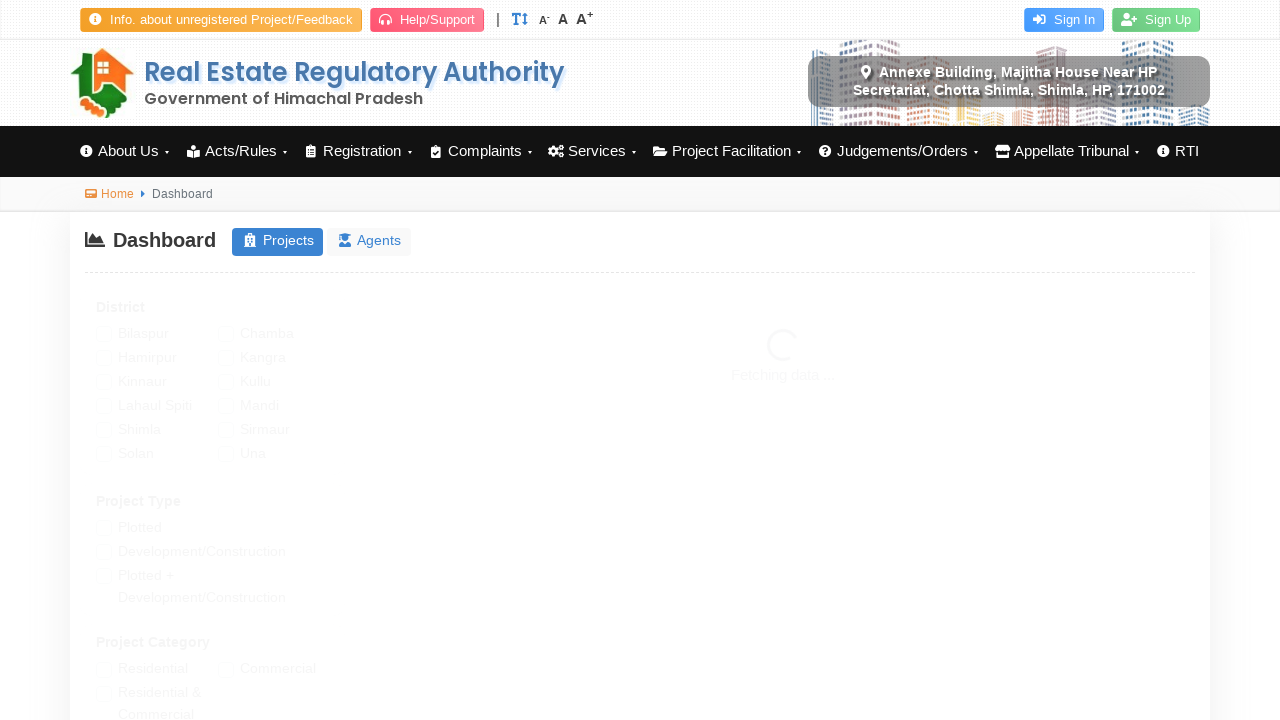

Waited for Registered Projects tab after reload (iteration 2)
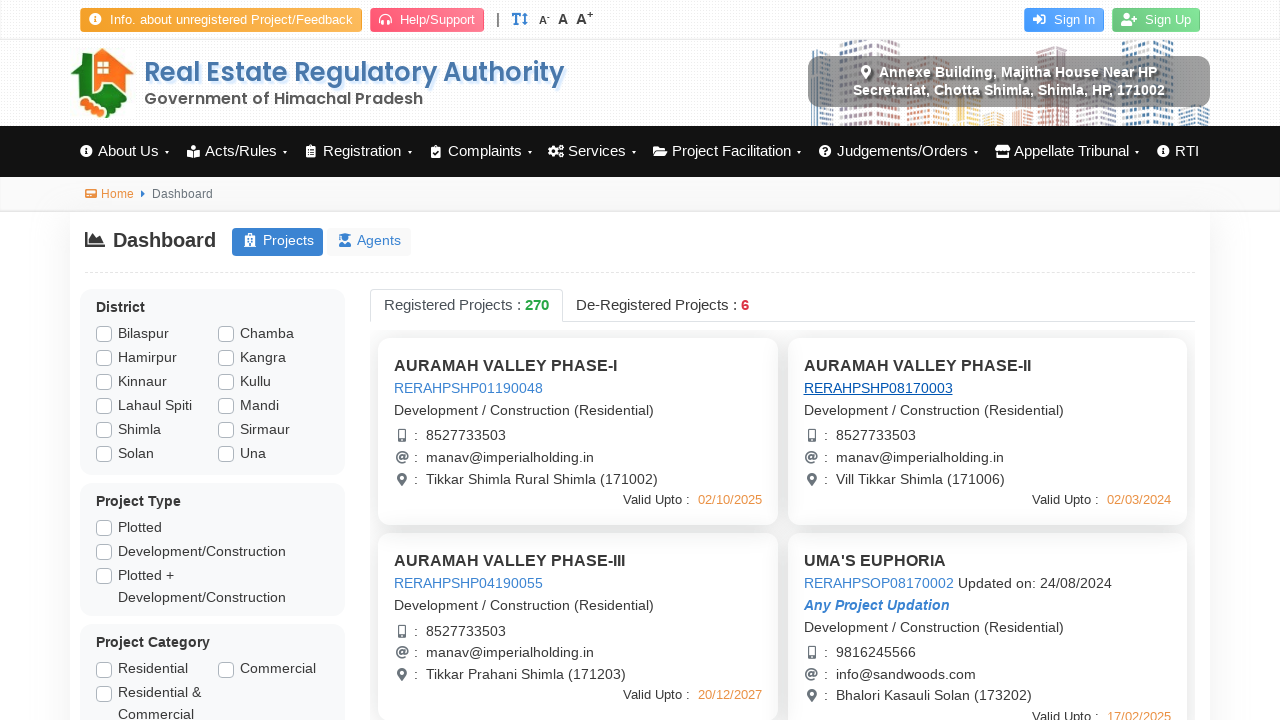

Clicked Registered Projects tab to restore project list view (iteration 2) at (466, 305) on a[data-target="#reg-Projects"]
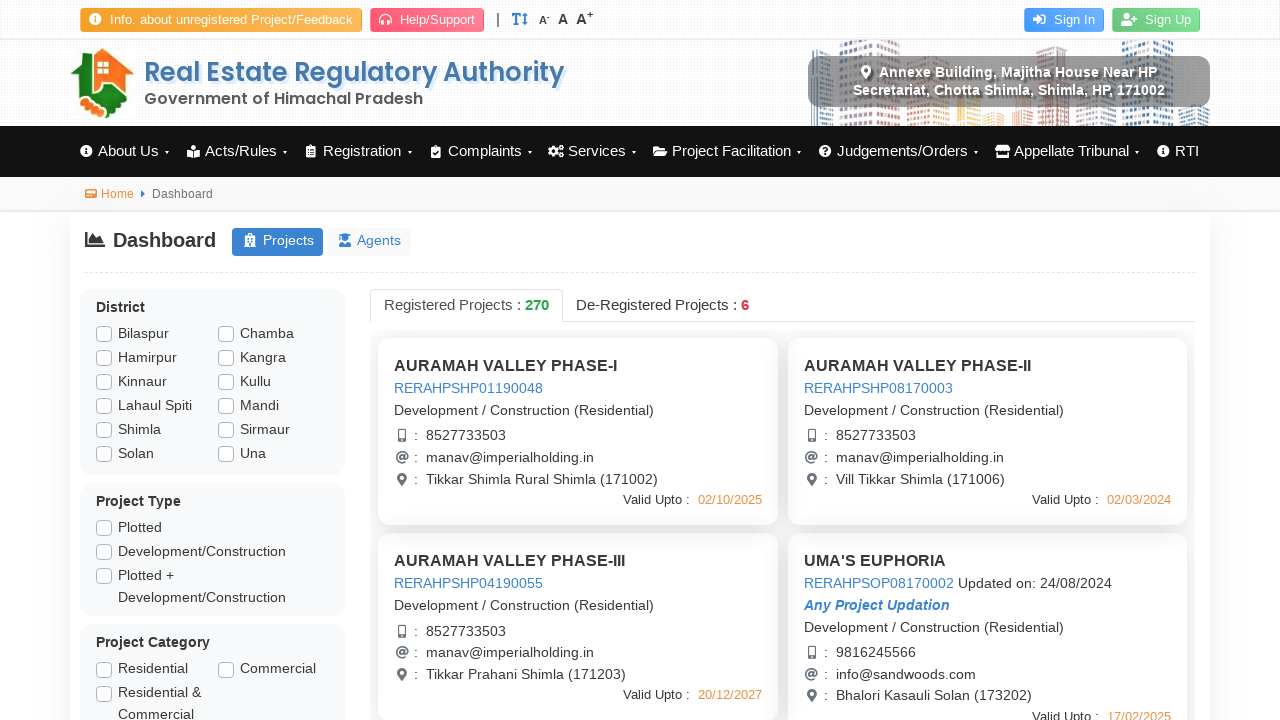

Waited for project links to be present (iteration 3)
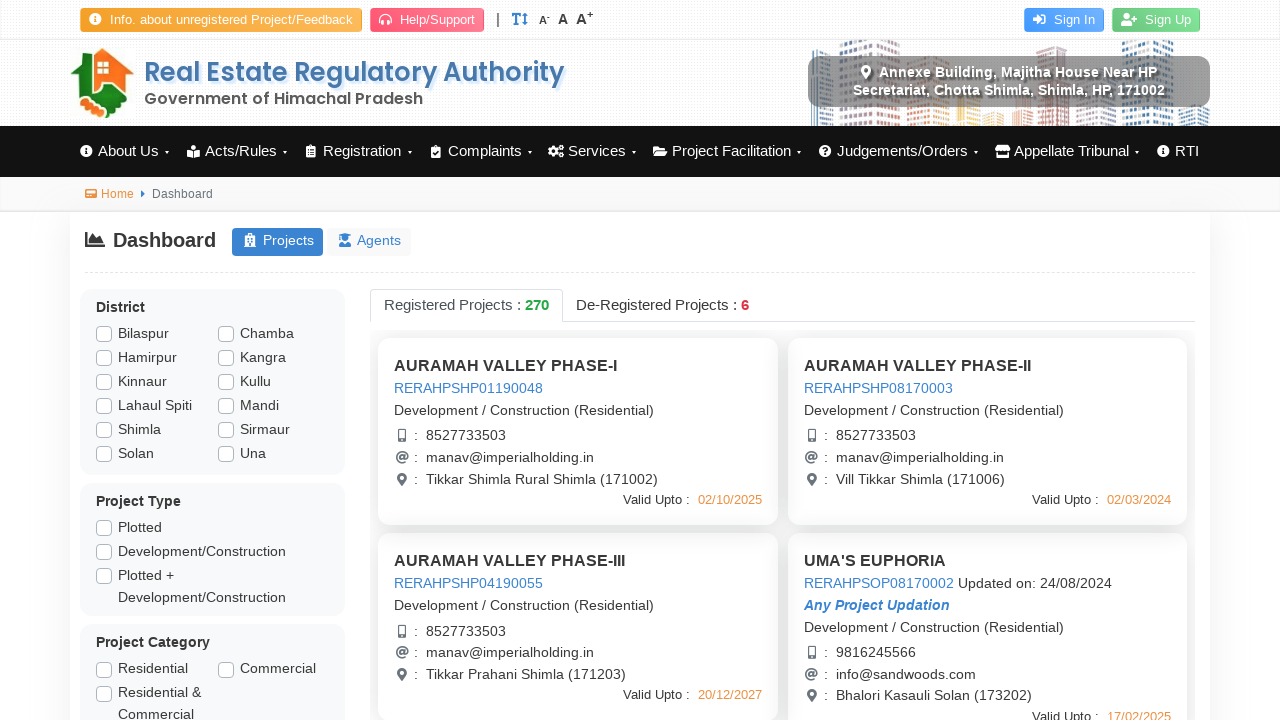

Located all project links (iteration 3)
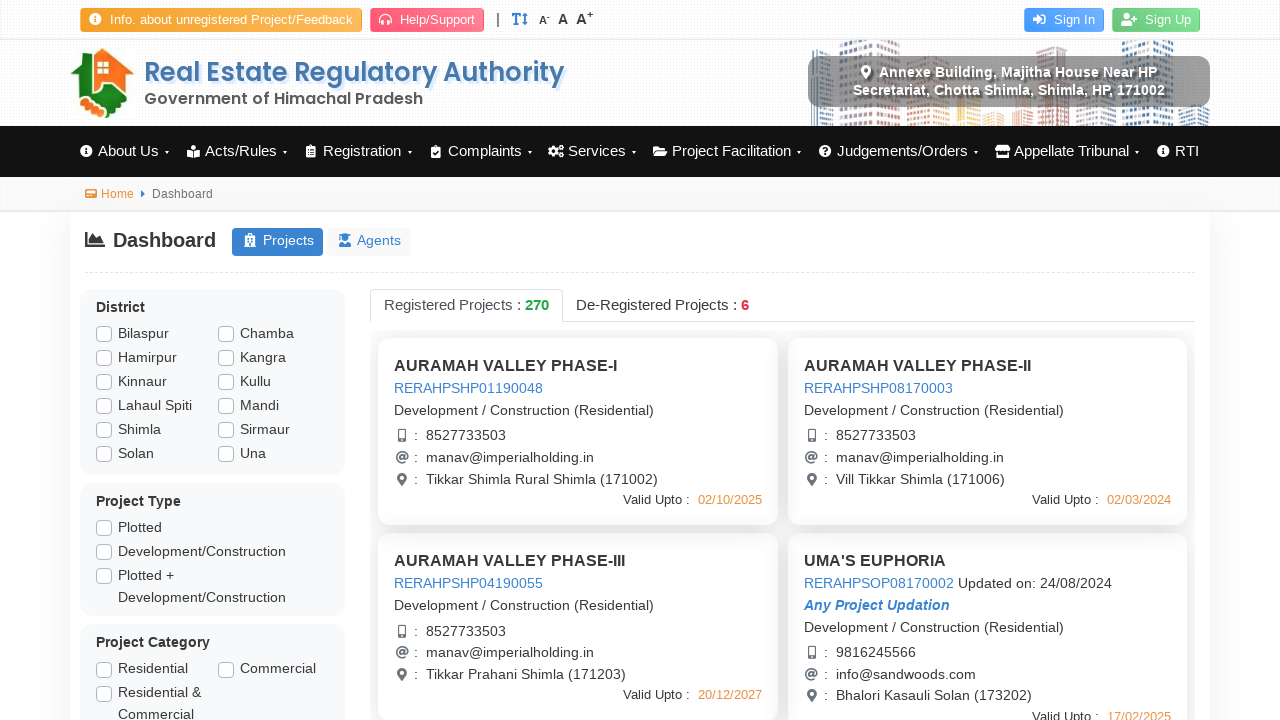

Selected project link 3 of 6
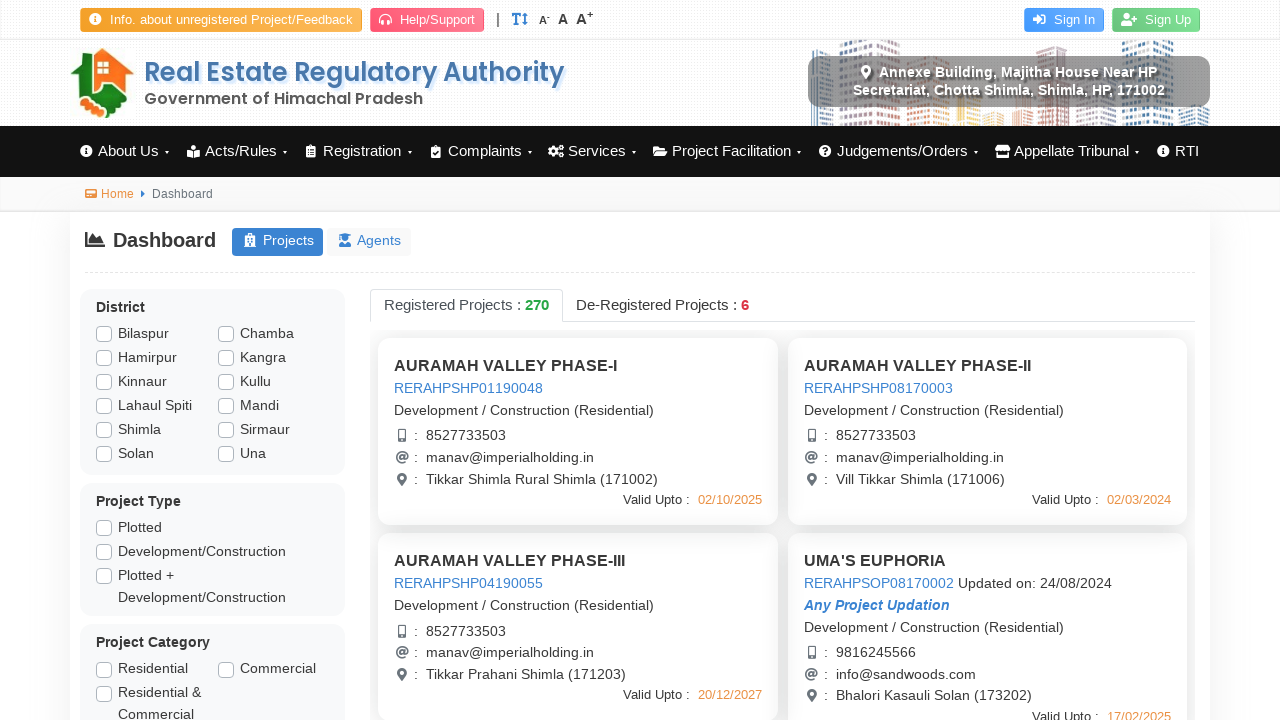

Scrolled project link 3 into view
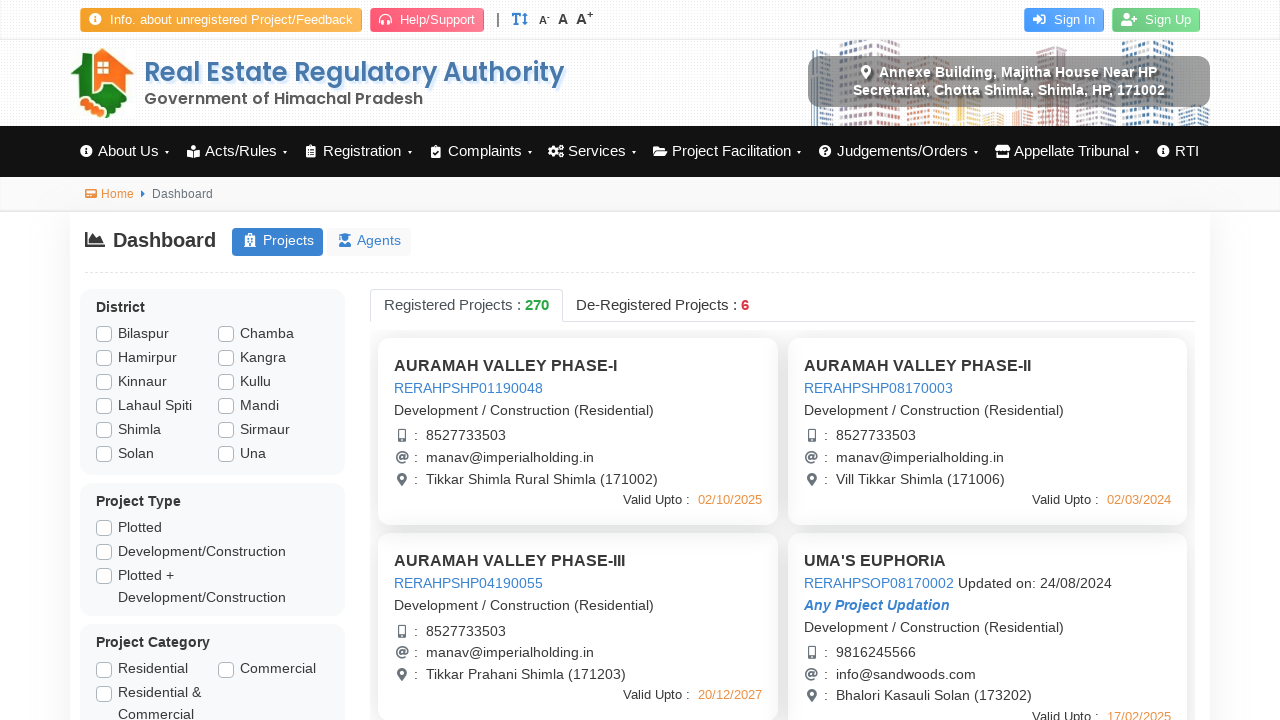

Clicked project link 3 at (468, 583) on xpath=//a[contains(@onclick, "tab_project_main_ApplicationPreview($(this));")] >
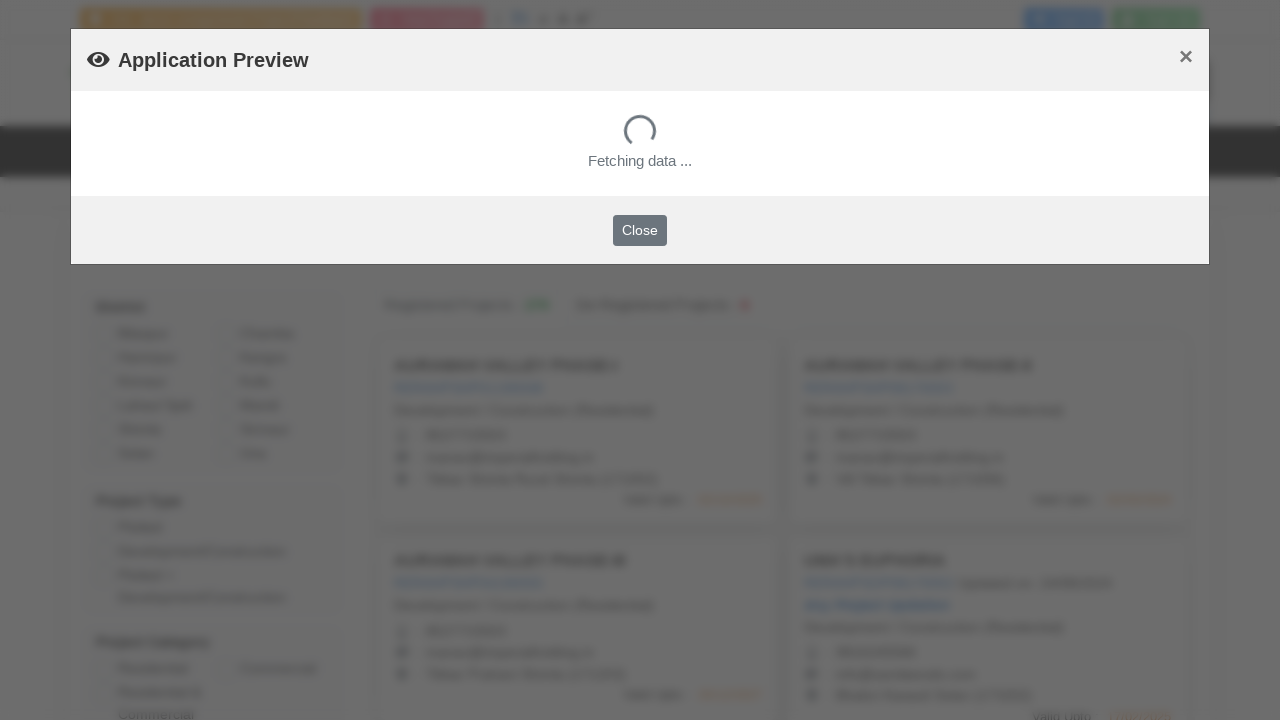

Project details loaded for project 3
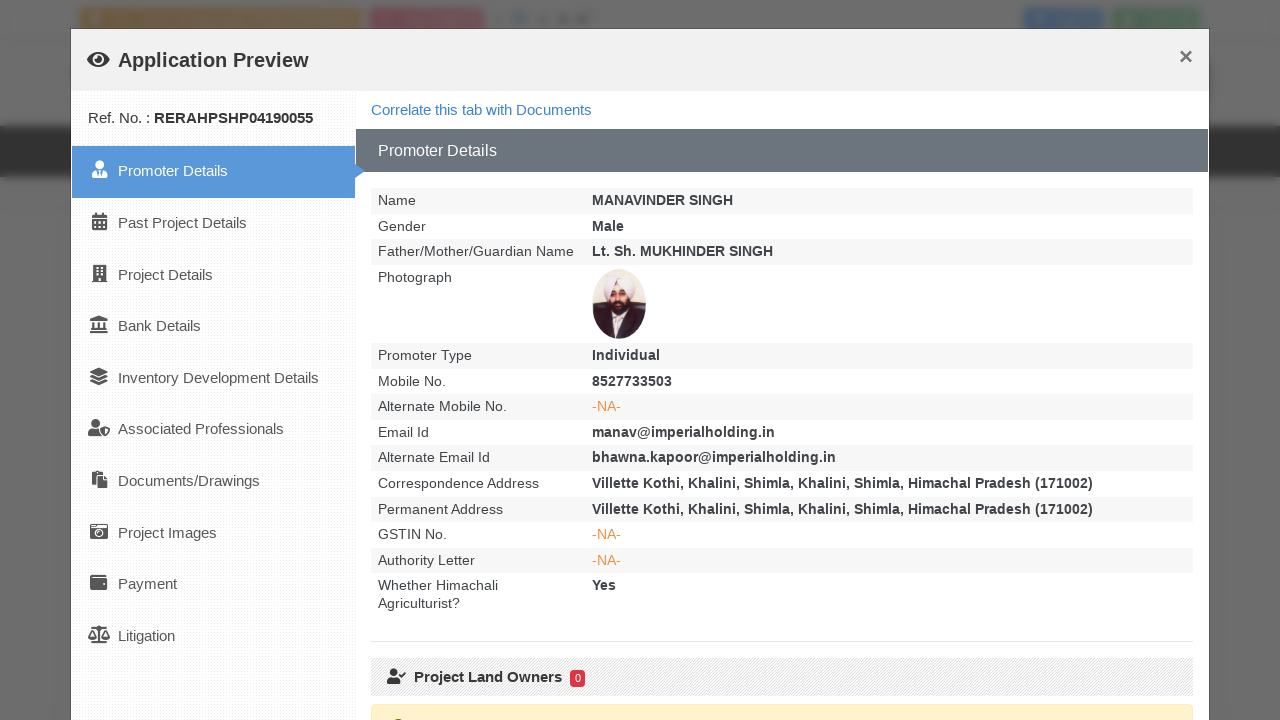

Scrolled to top of project details for project 3
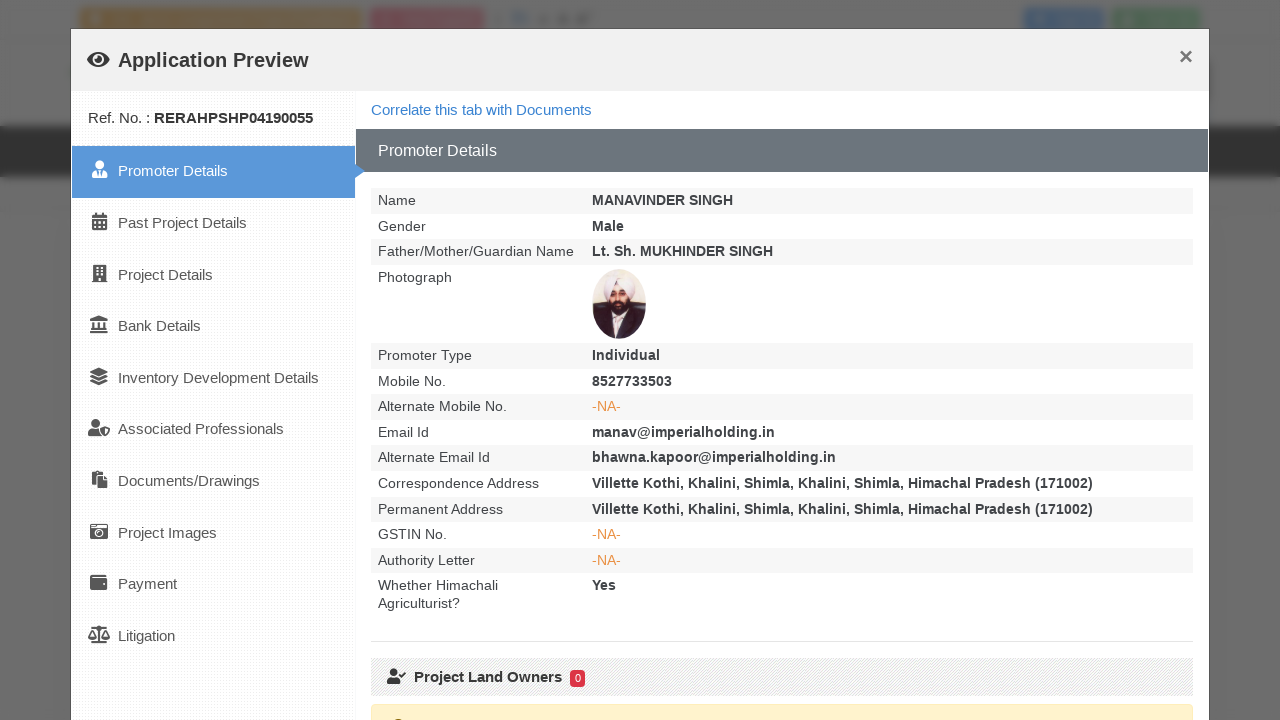

Reloaded page to return to project list after viewing project 3
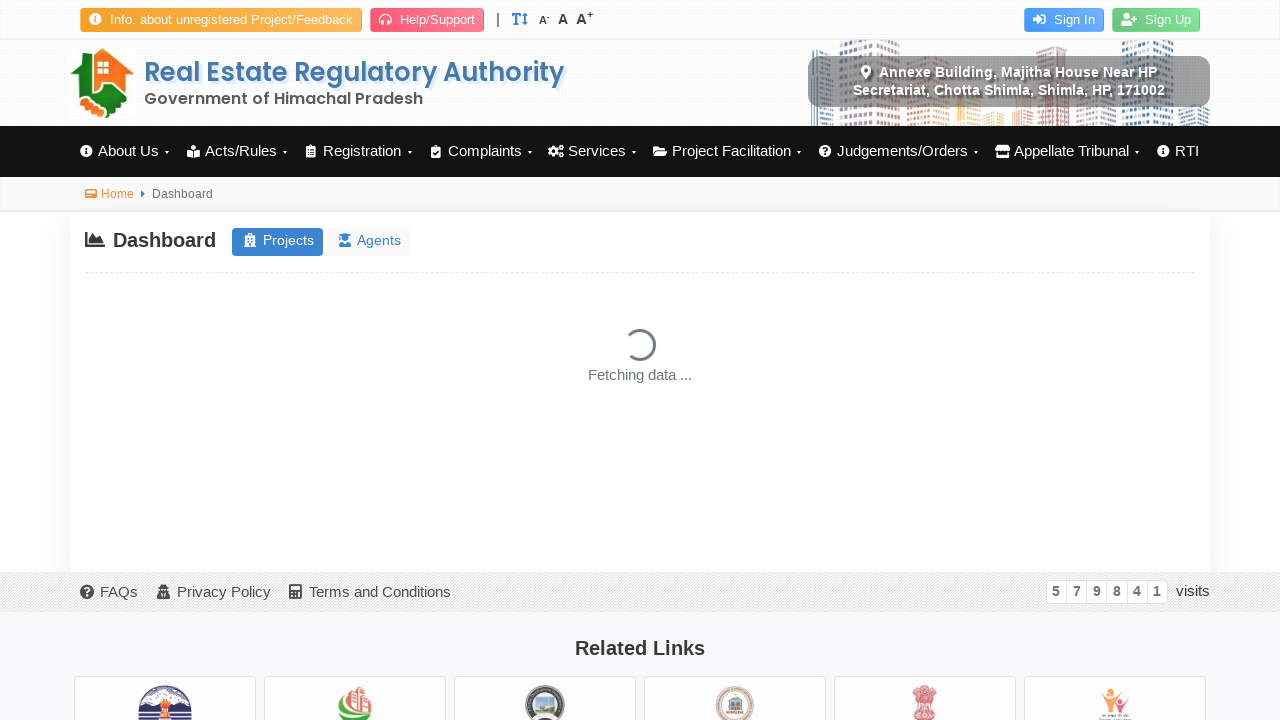

Waited for Registered Projects tab after reload (iteration 3)
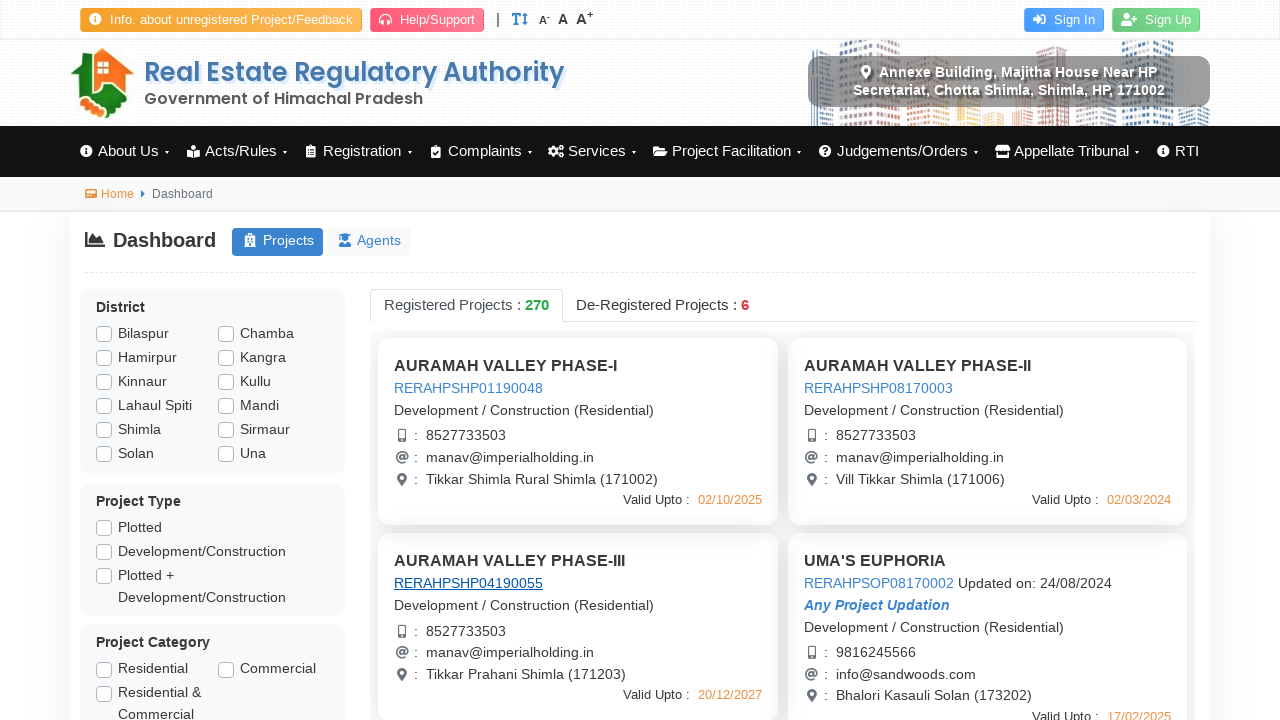

Clicked Registered Projects tab to restore project list view (iteration 3) at (466, 305) on a[data-target="#reg-Projects"]
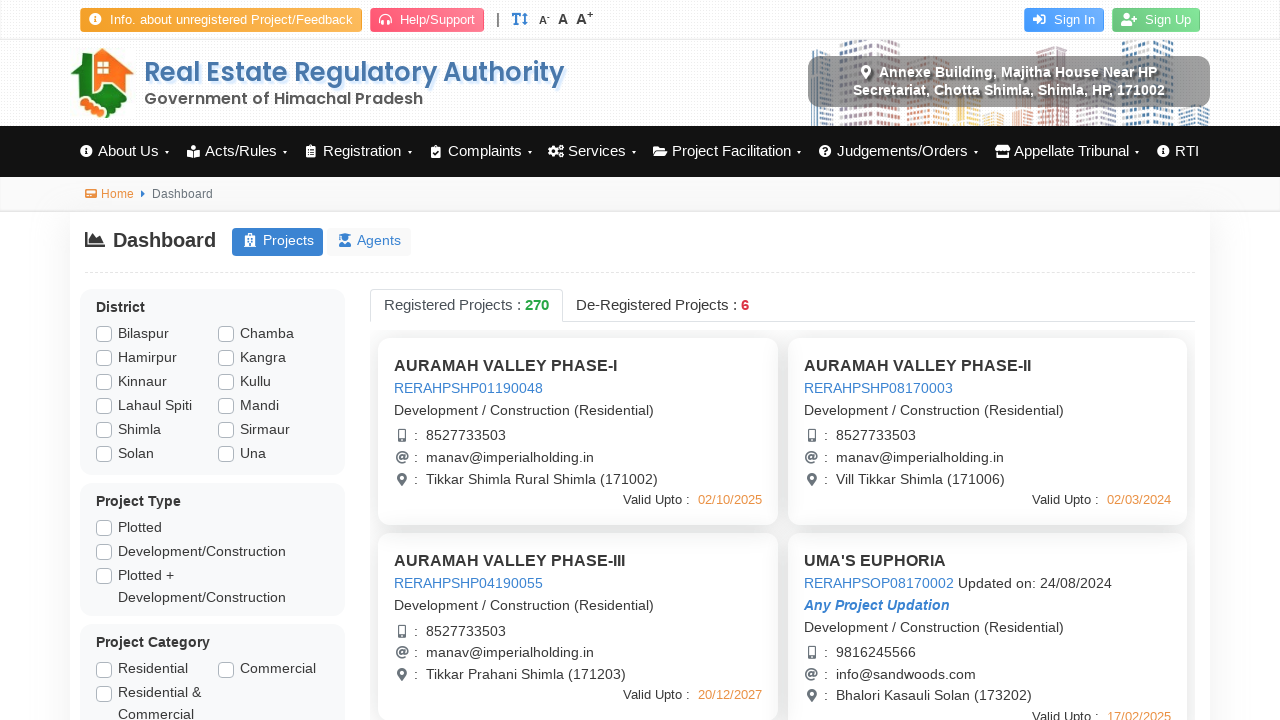

Waited for project links to be present (iteration 4)
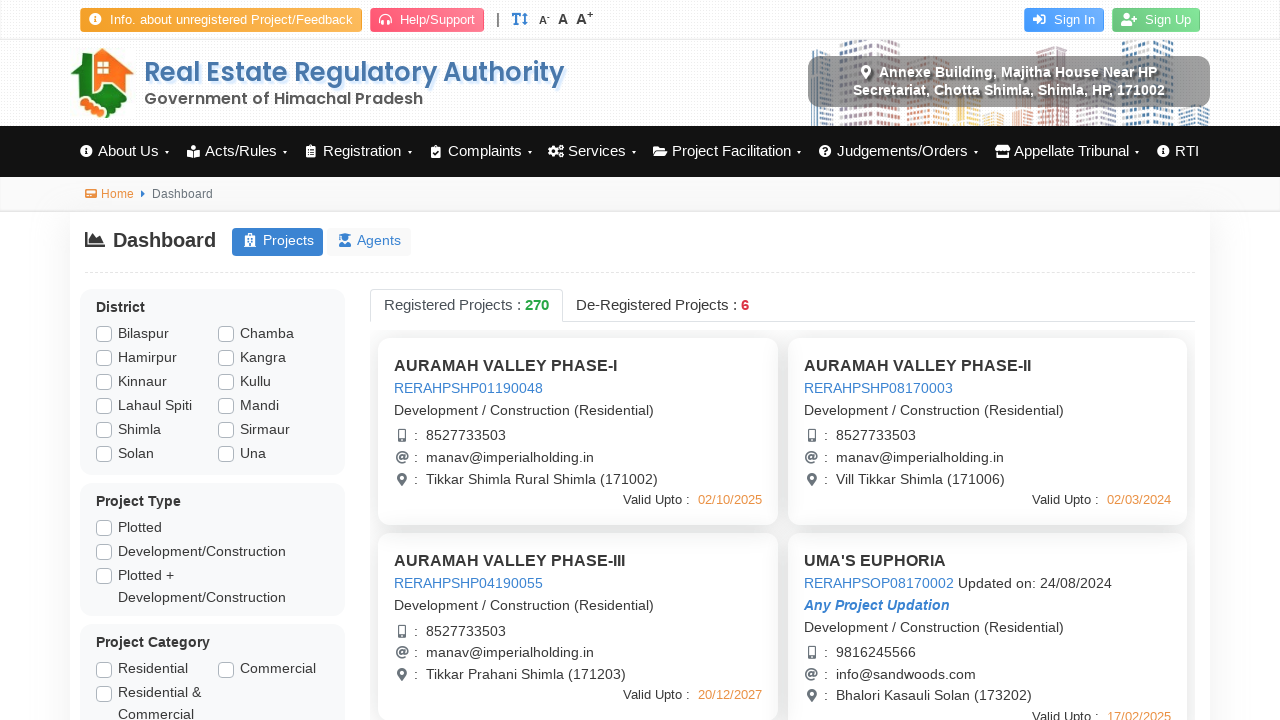

Located all project links (iteration 4)
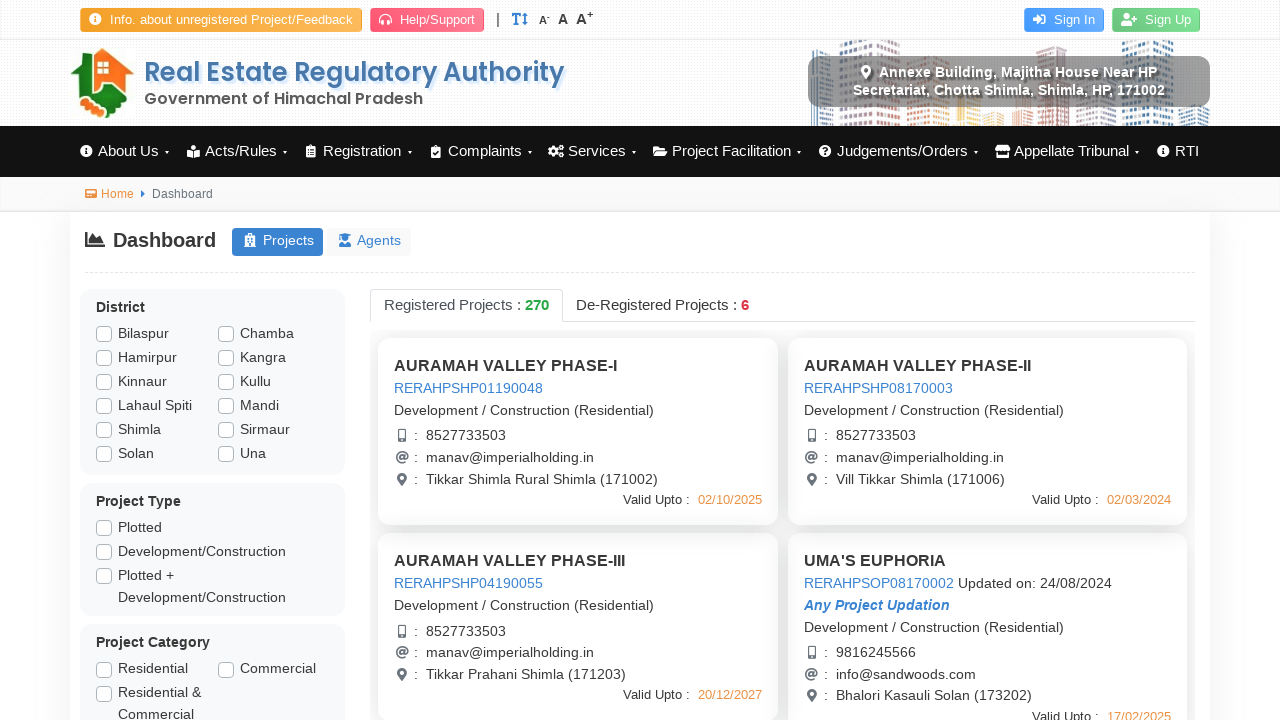

Selected project link 4 of 6
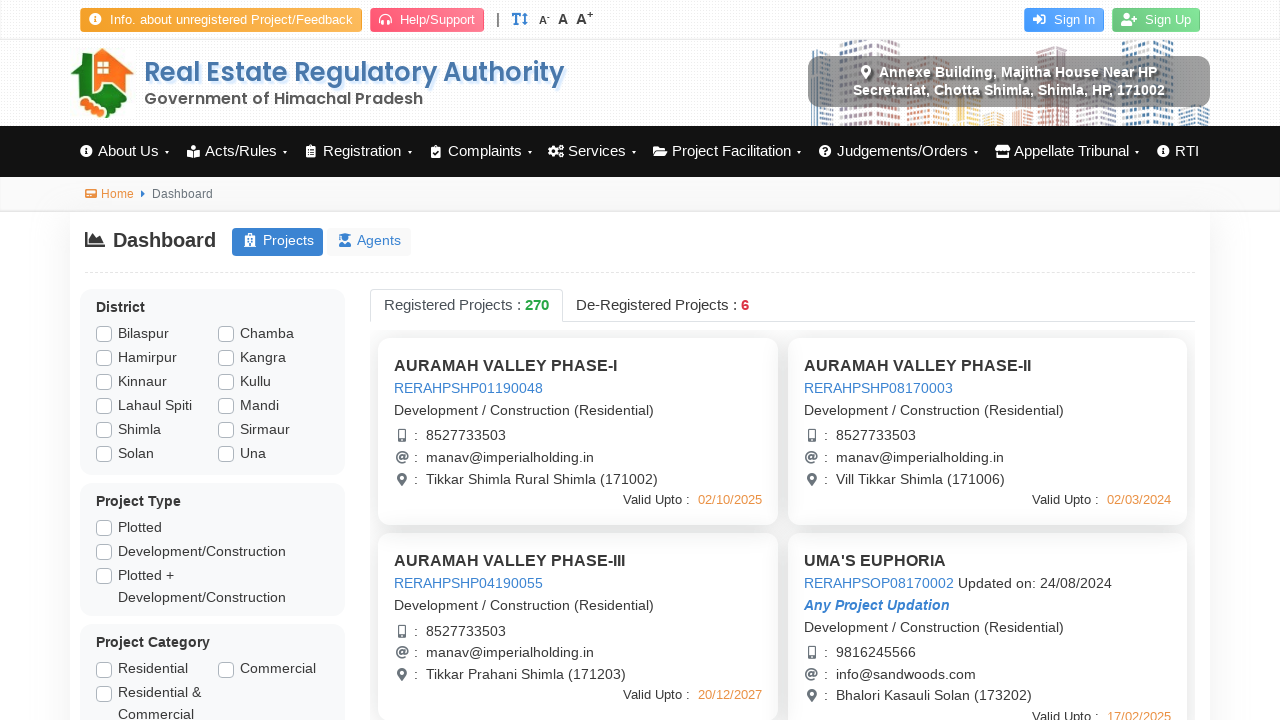

Scrolled project link 4 into view
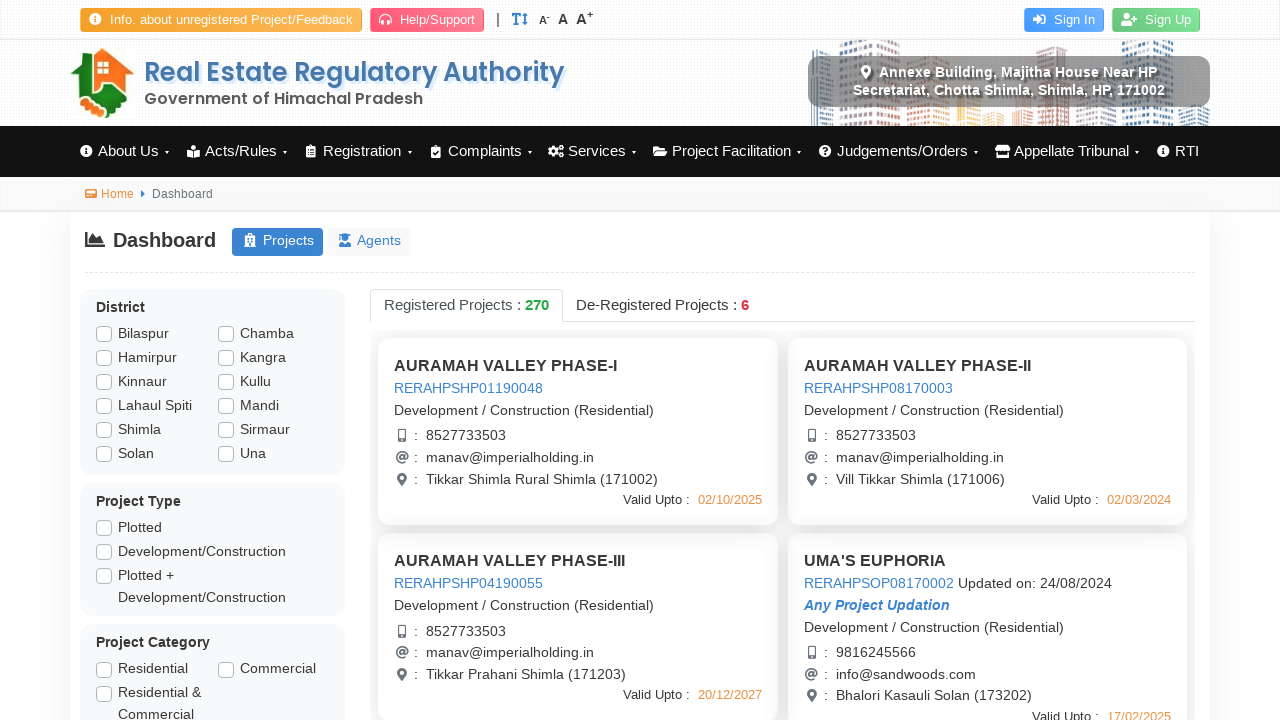

Clicked project link 4 at (880, 583) on xpath=//a[contains(@onclick, "tab_project_main_ApplicationPreview($(this));")] >
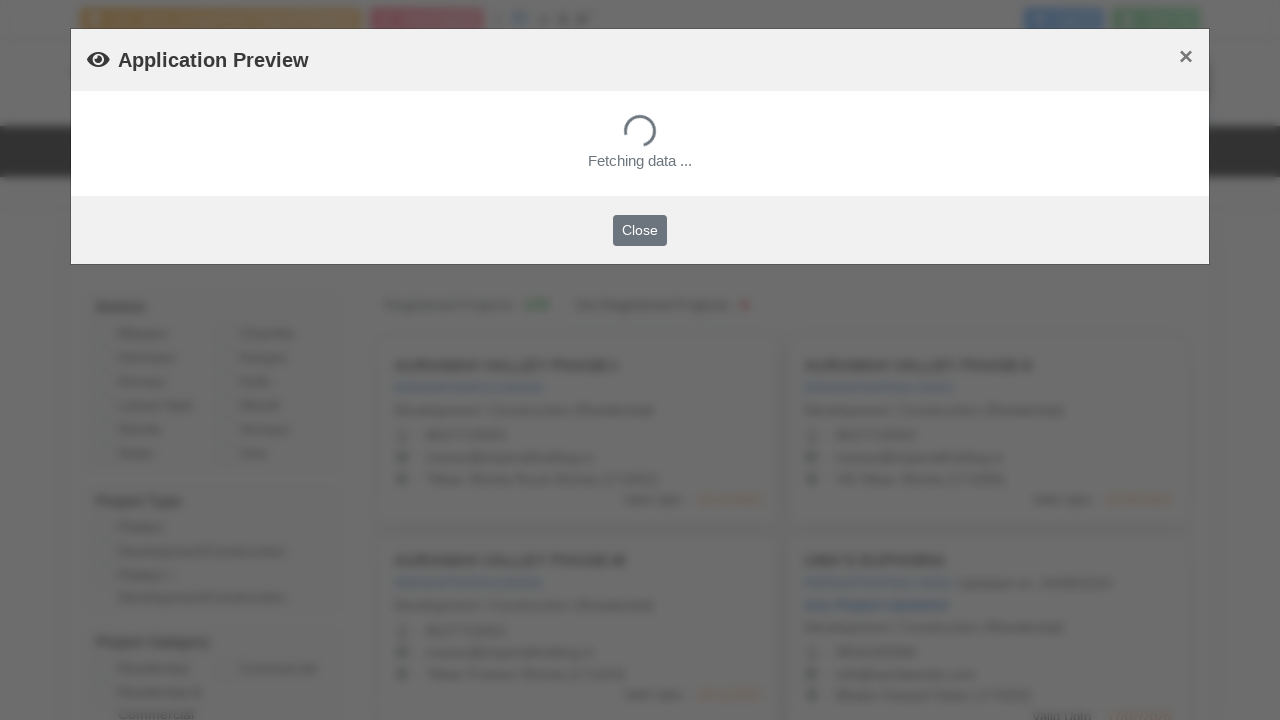

Project details loaded for project 4
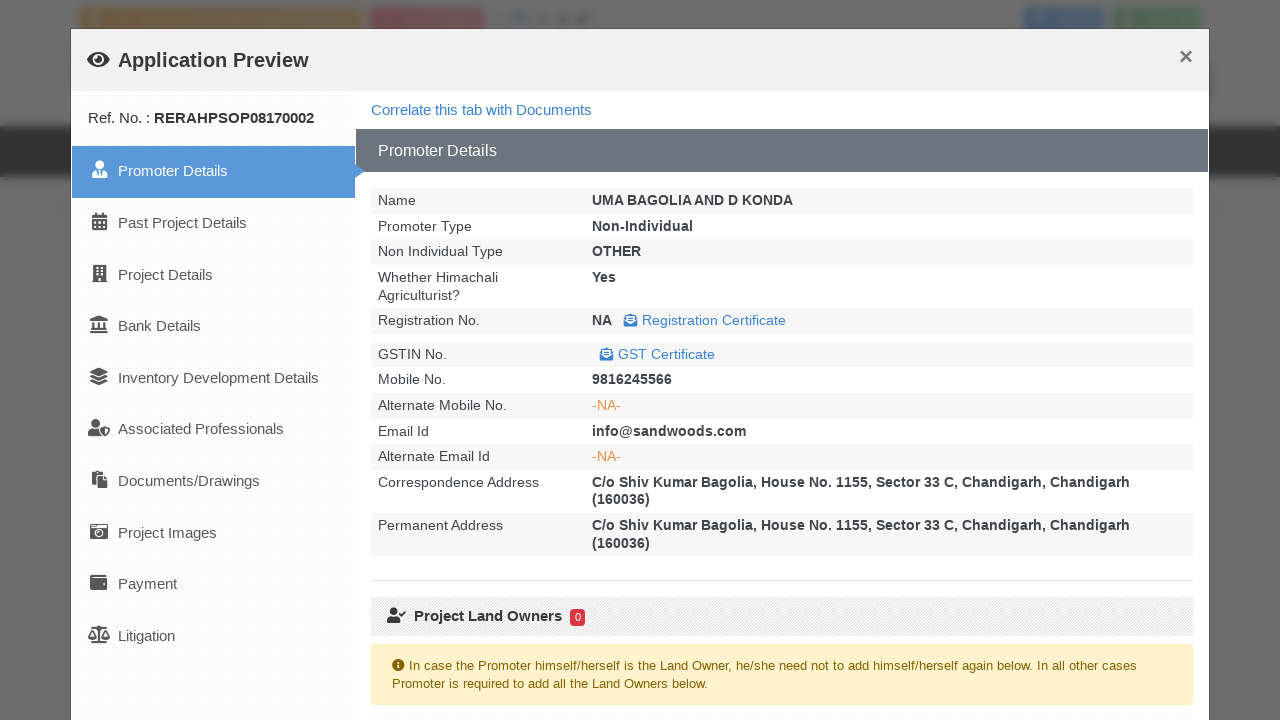

Scrolled to top of project details for project 4
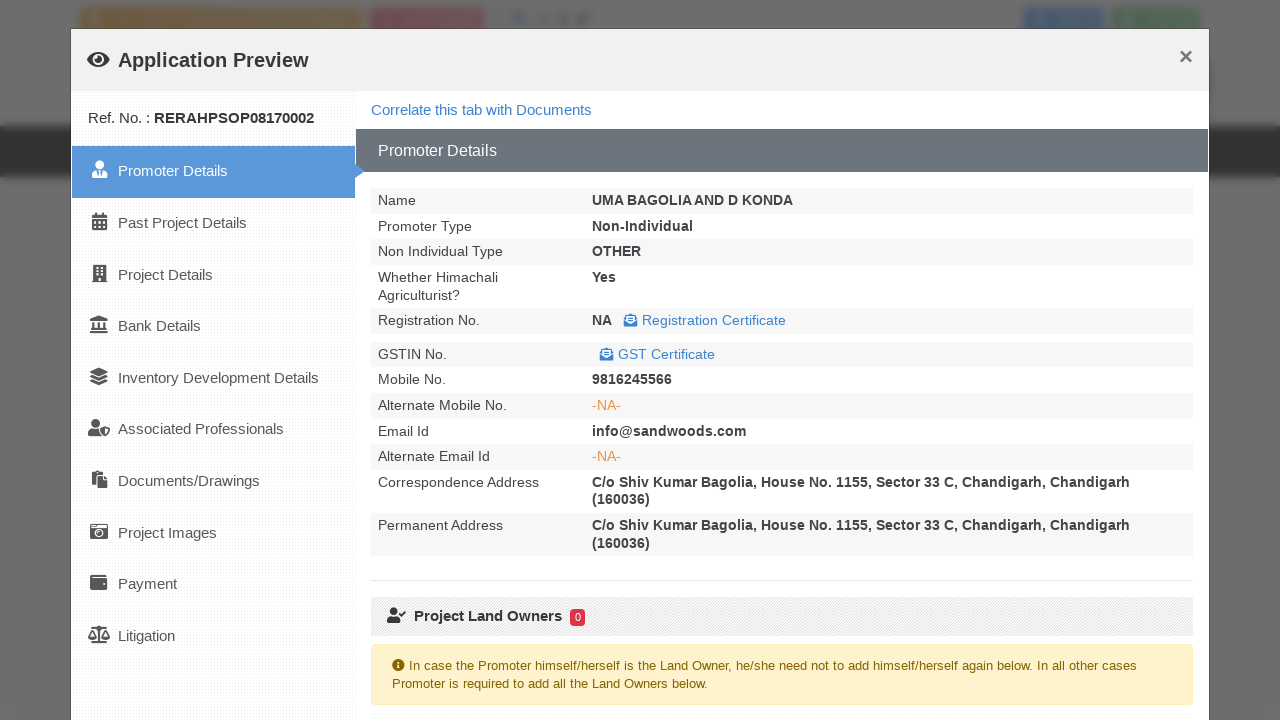

Reloaded page to return to project list after viewing project 4
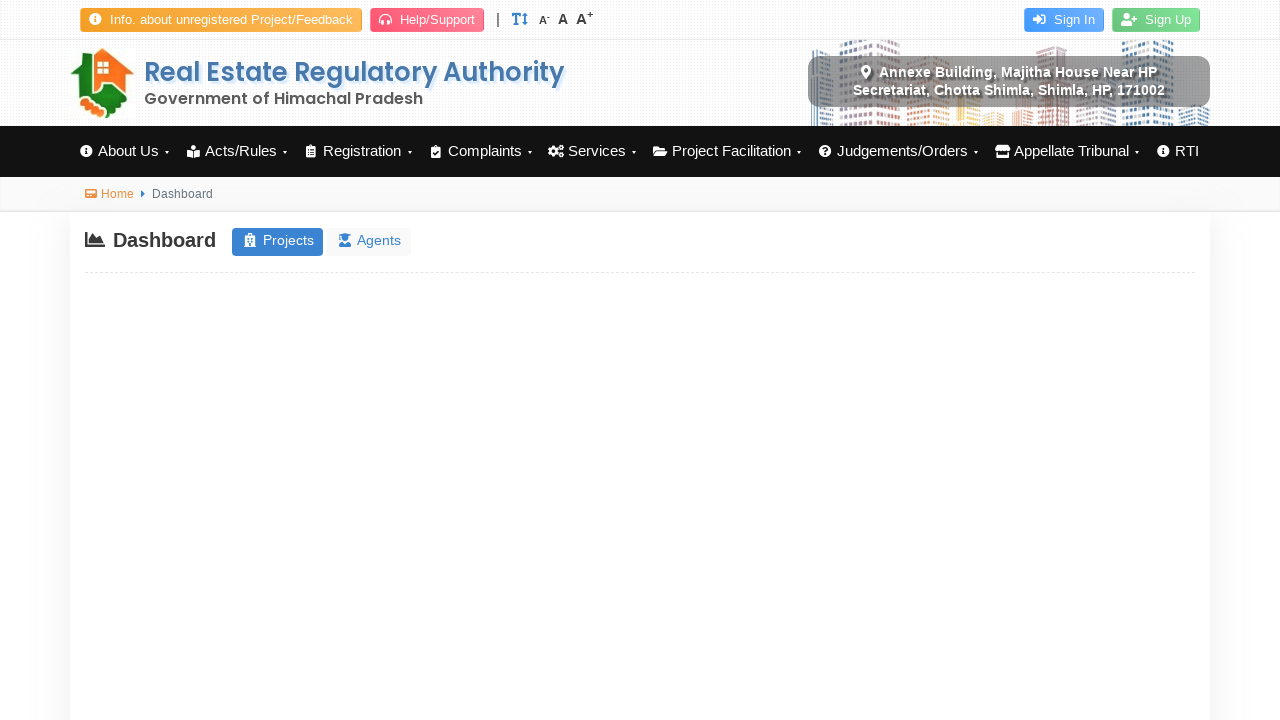

Waited for Registered Projects tab after reload (iteration 4)
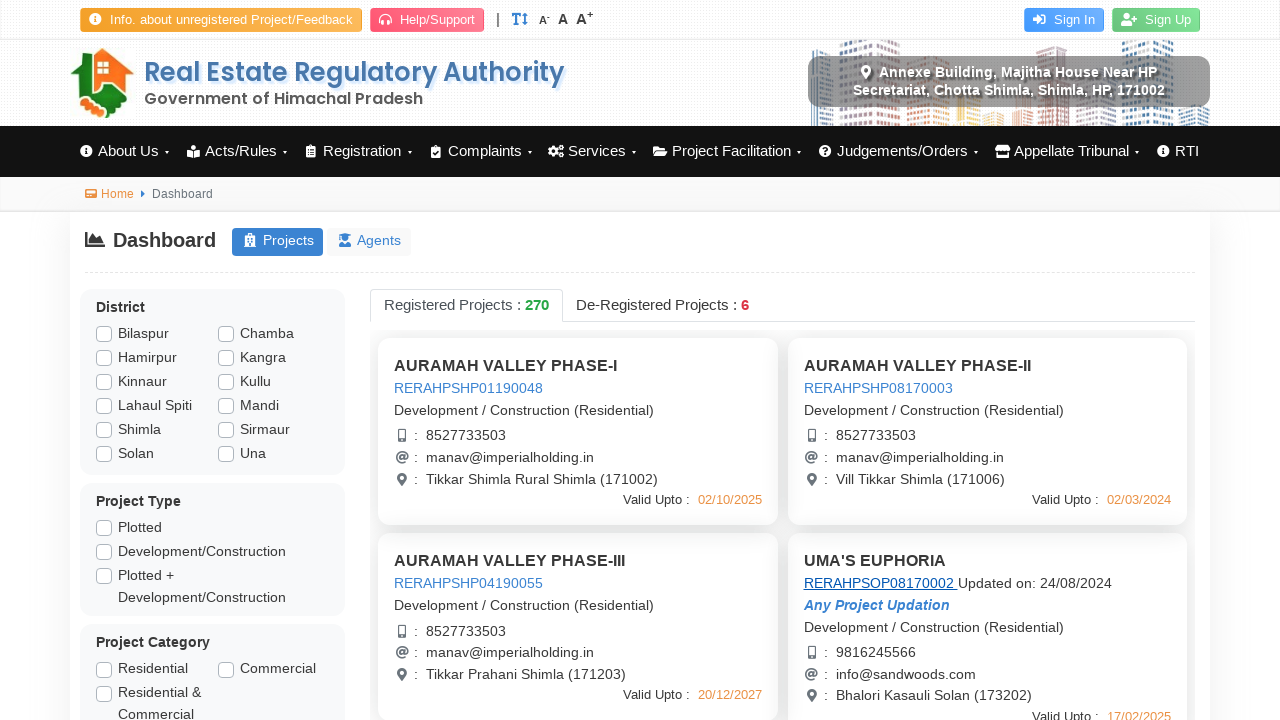

Clicked Registered Projects tab to restore project list view (iteration 4) at (466, 305) on a[data-target="#reg-Projects"]
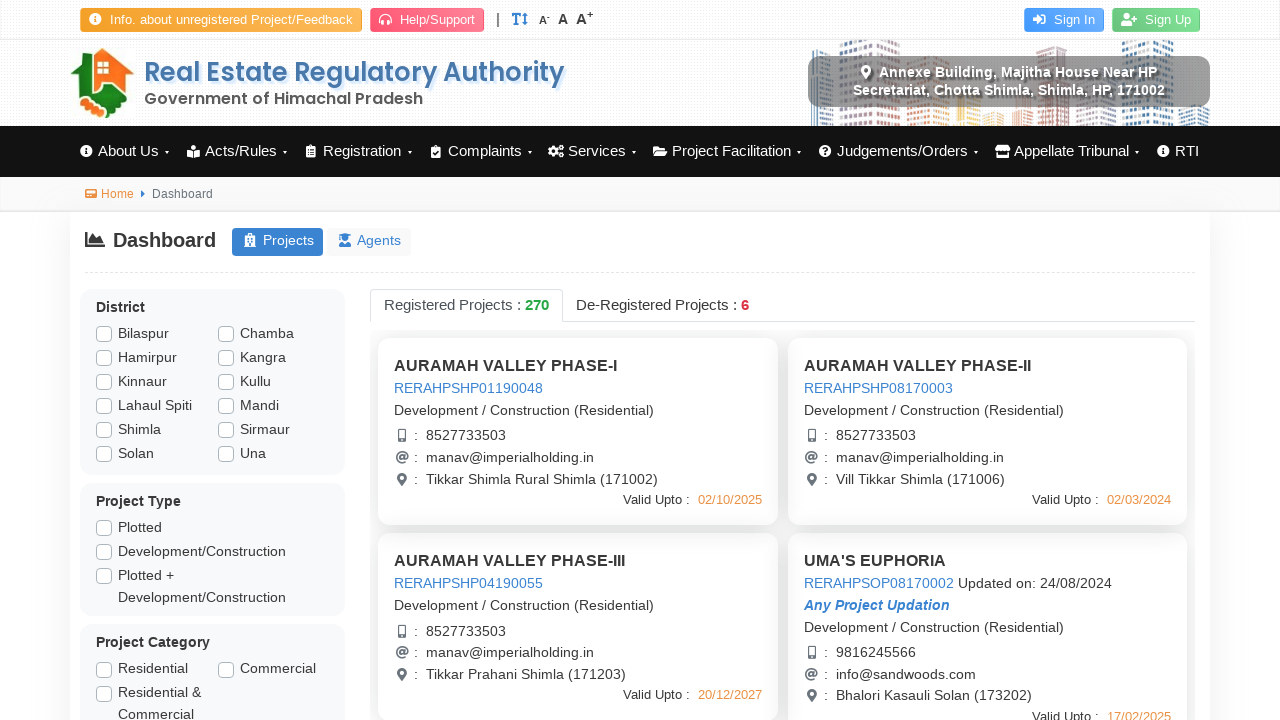

Waited for project links to be present (iteration 5)
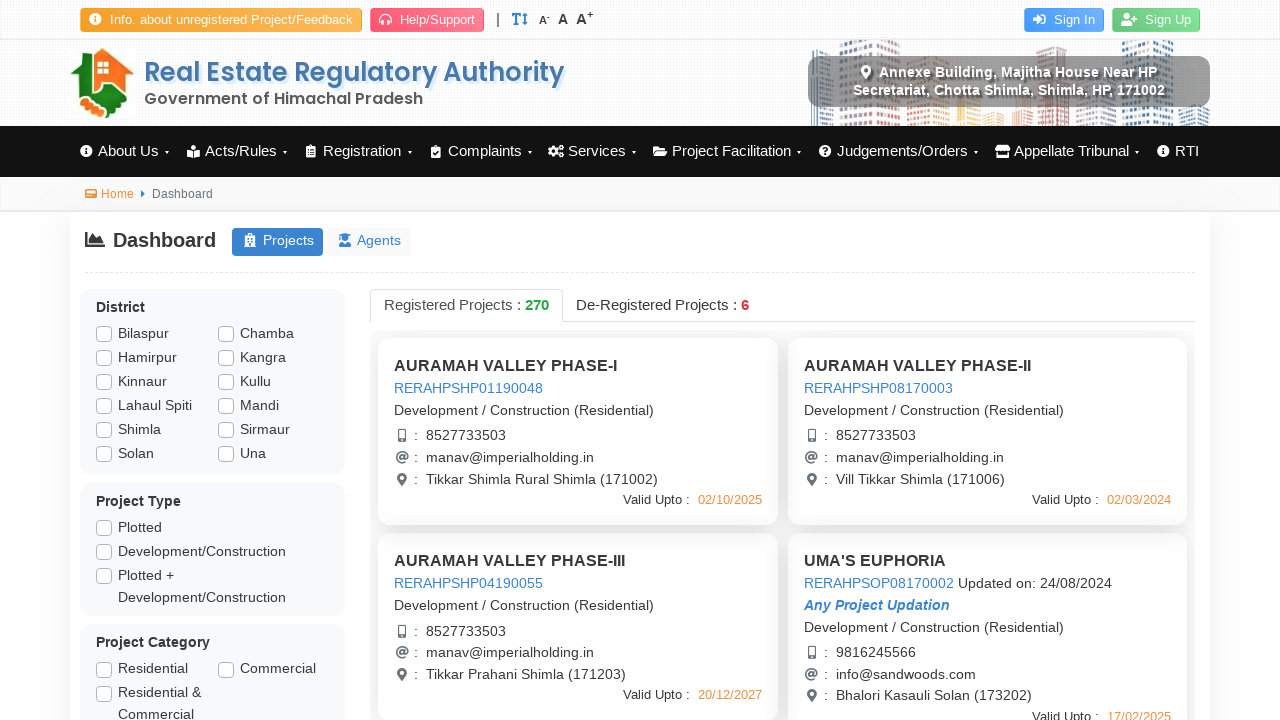

Located all project links (iteration 5)
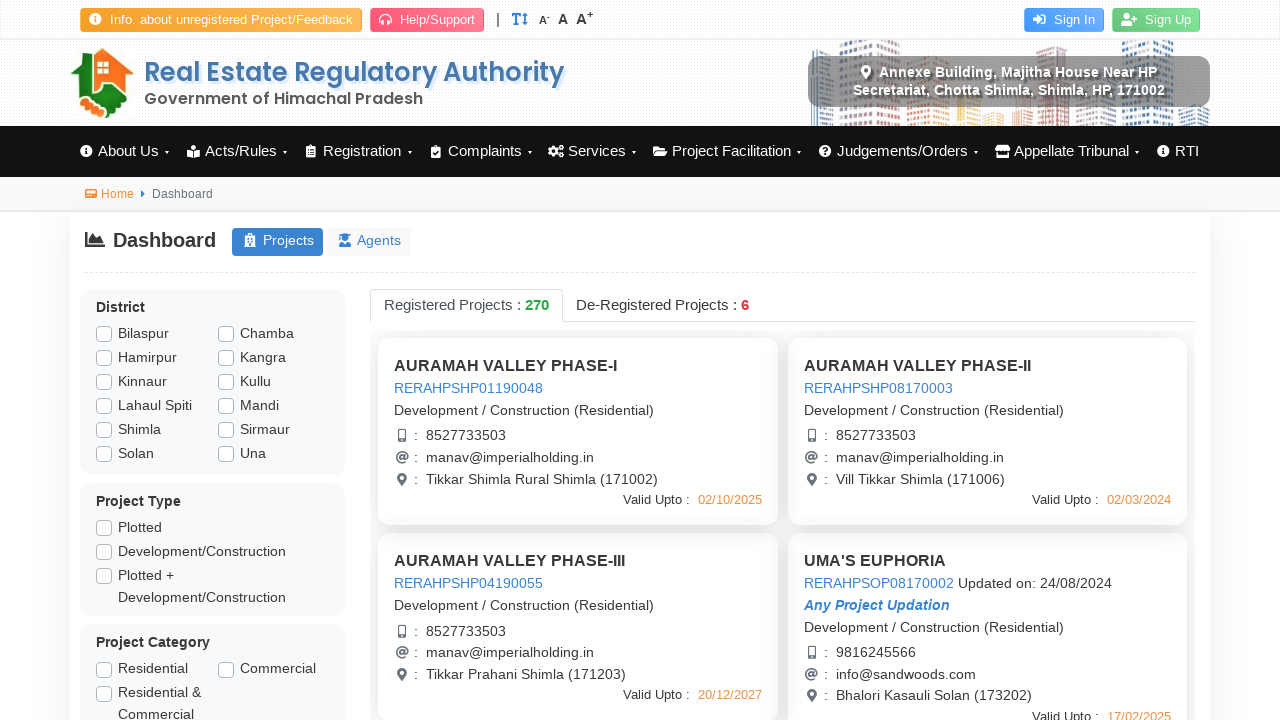

Selected project link 5 of 6
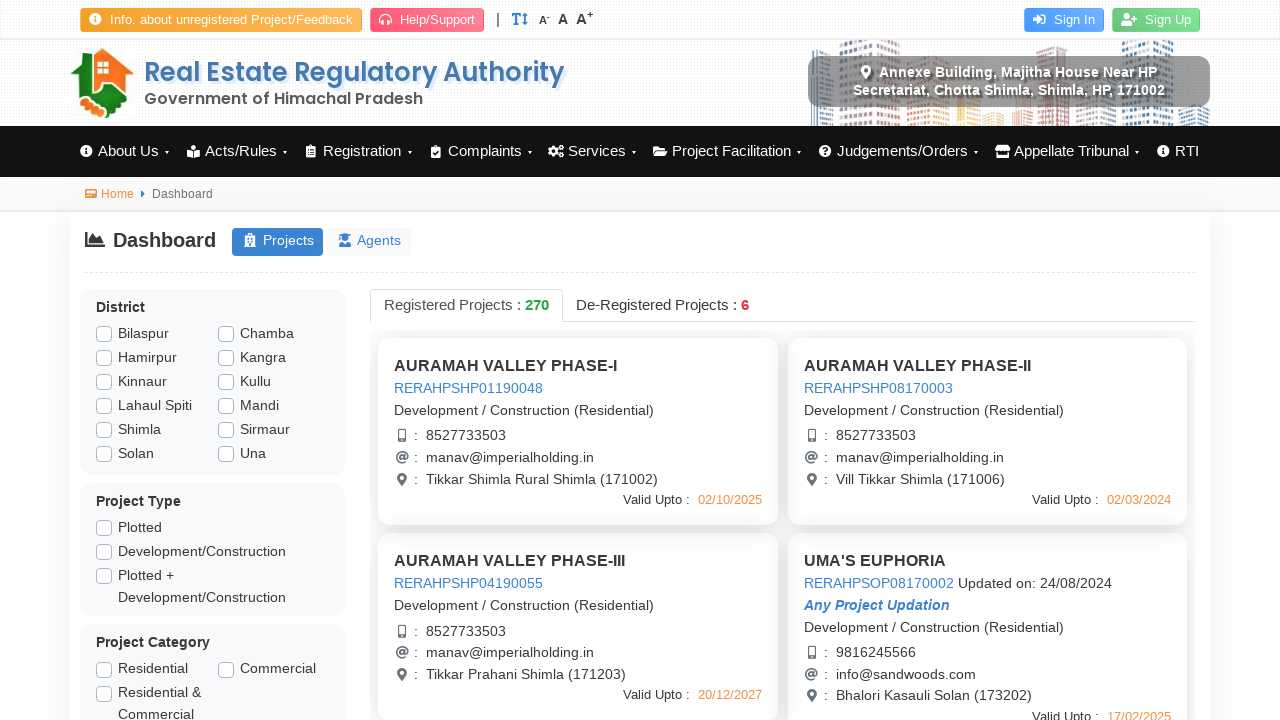

Scrolled project link 5 into view
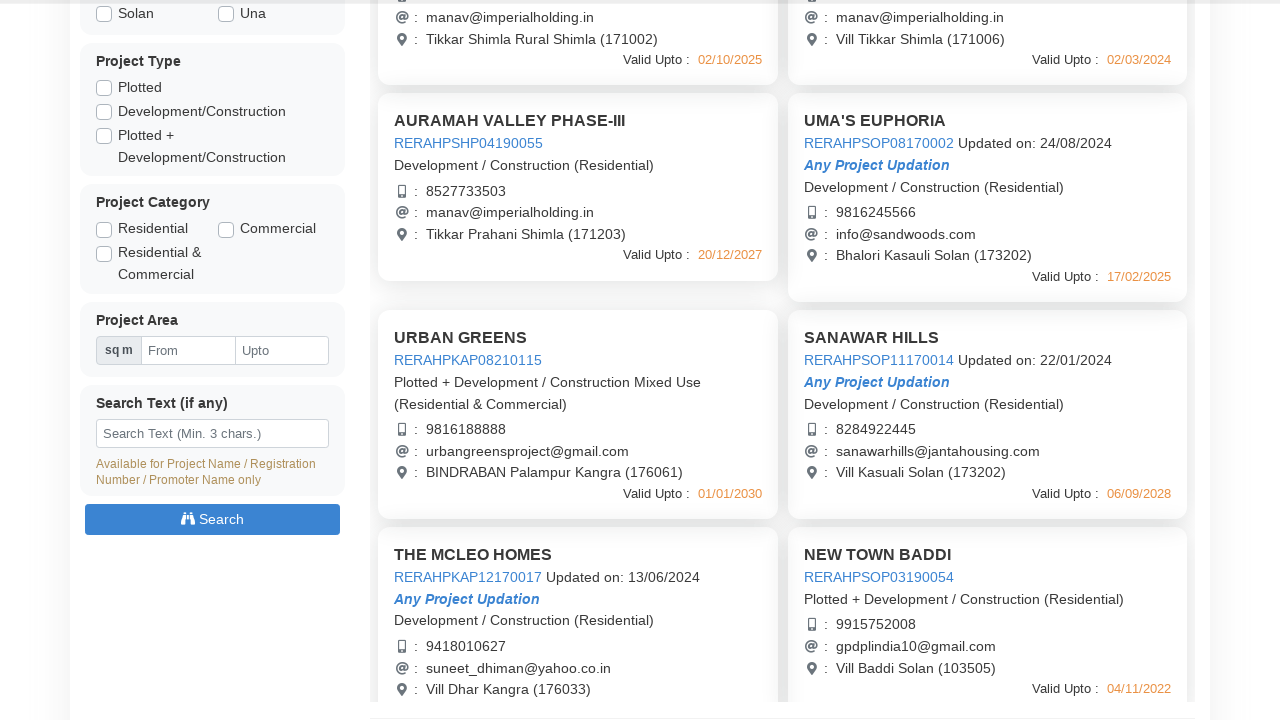

Clicked project link 5 at (468, 360) on xpath=//a[contains(@onclick, "tab_project_main_ApplicationPreview($(this));")] >
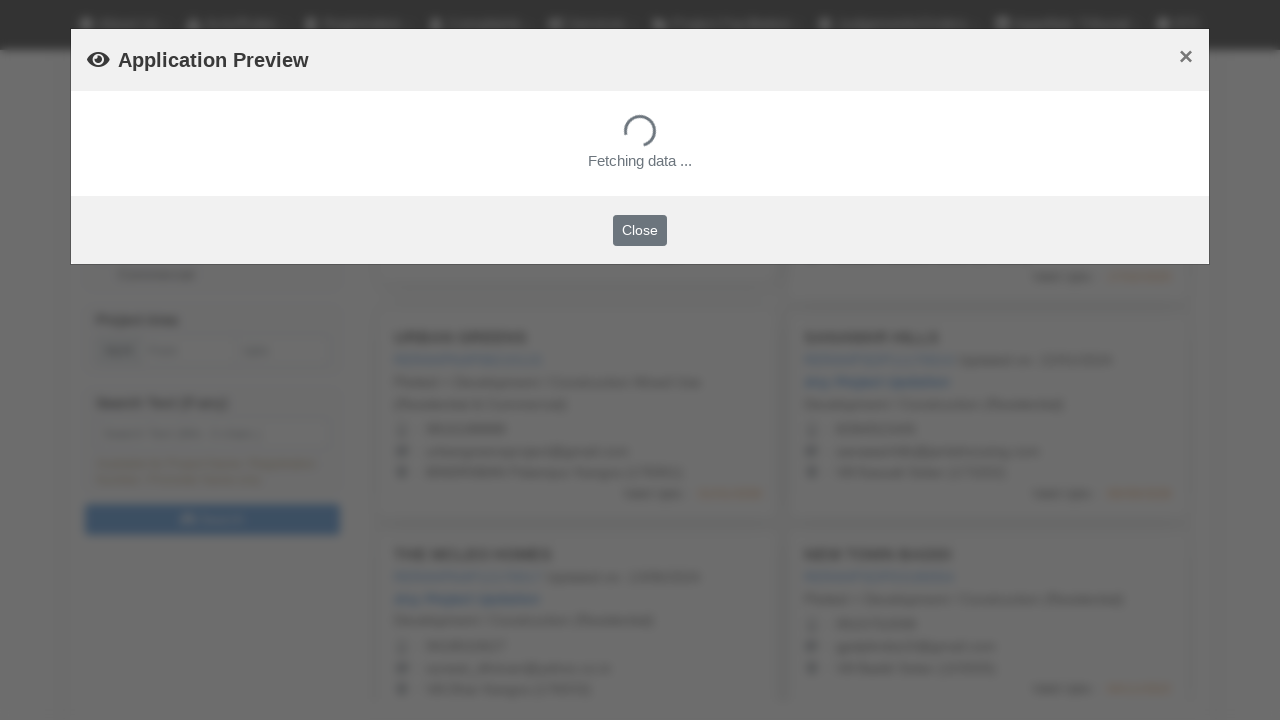

Project details loaded for project 5
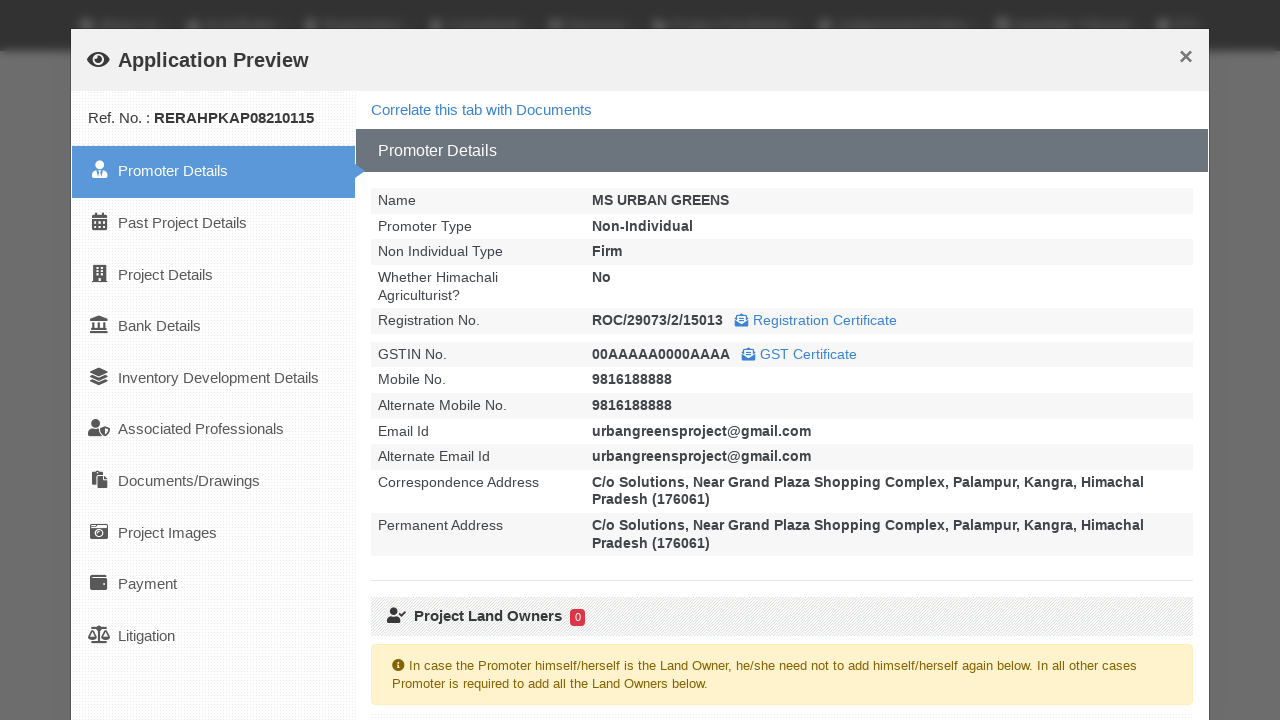

Scrolled to top of project details for project 5
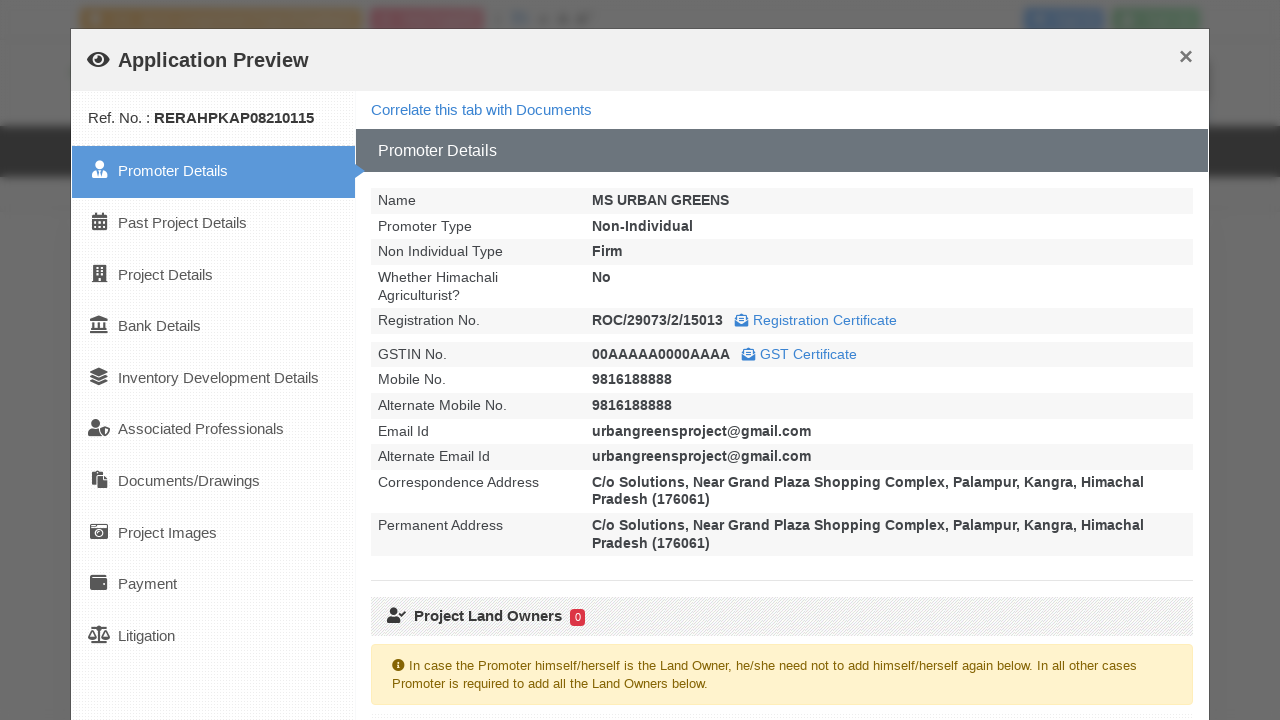

Reloaded page to return to project list after viewing project 5
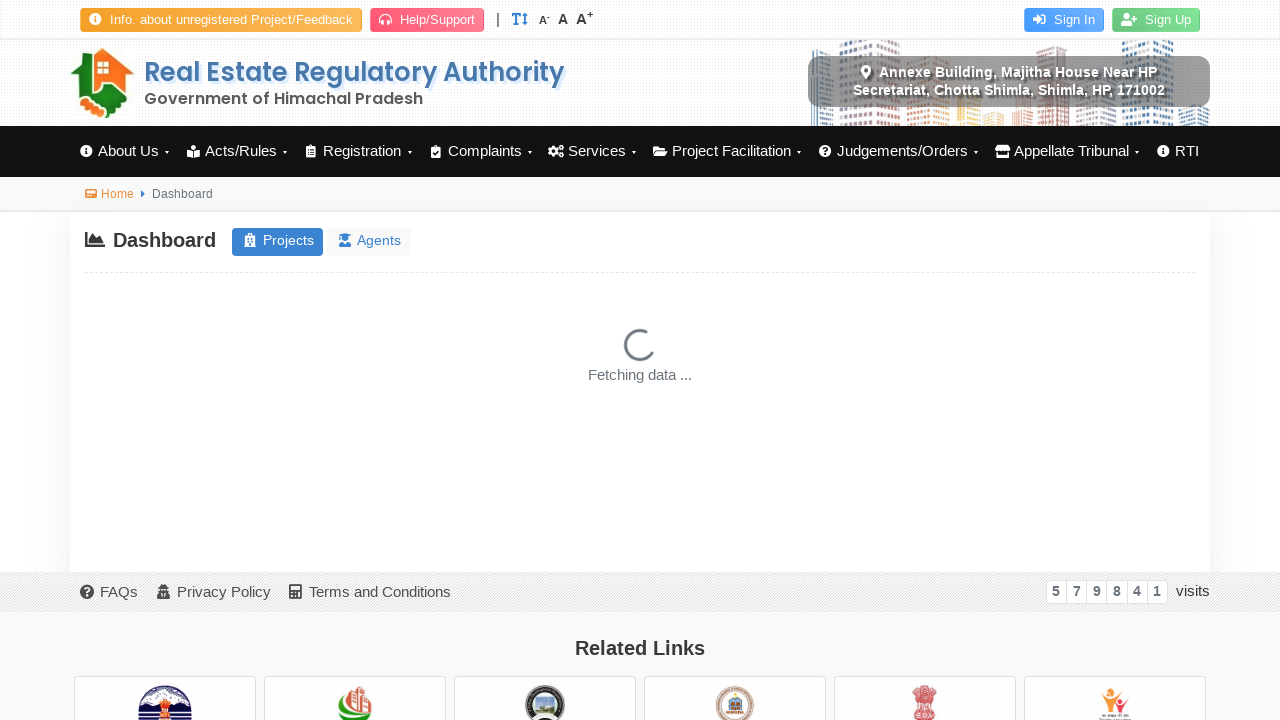

Waited for Registered Projects tab after reload (iteration 5)
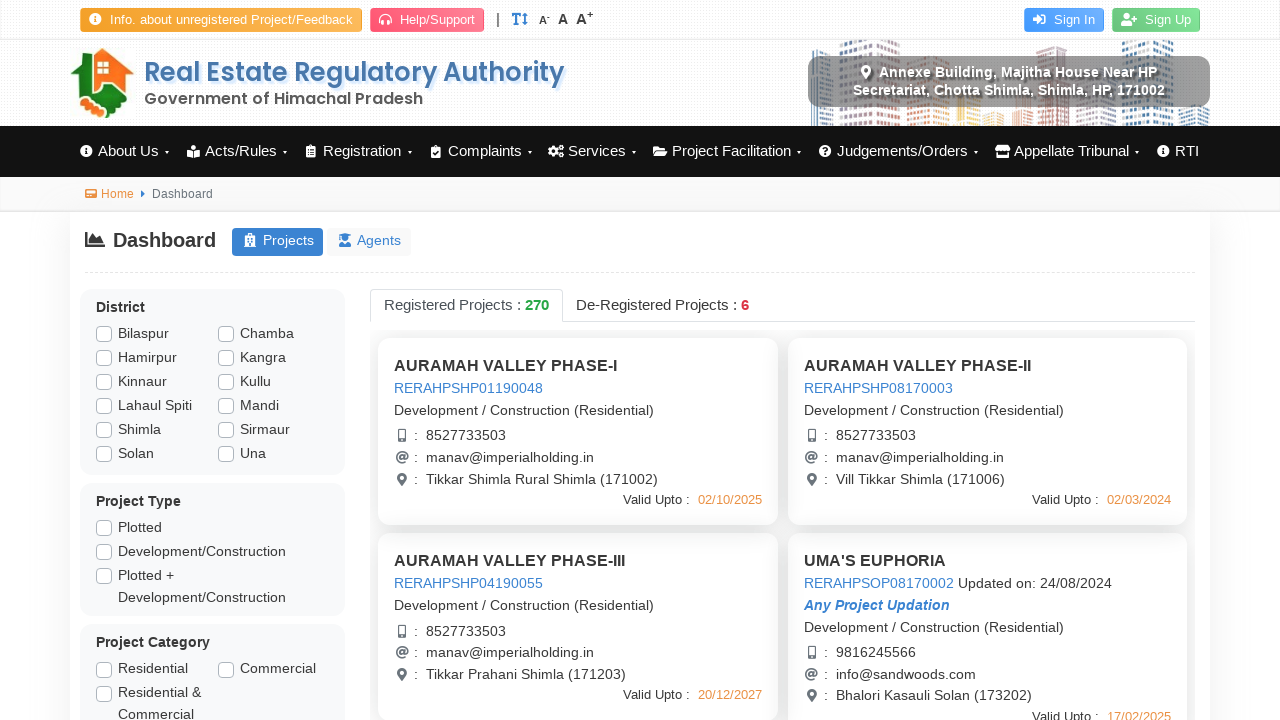

Clicked Registered Projects tab to restore project list view (iteration 5) at (466, 305) on a[data-target="#reg-Projects"]
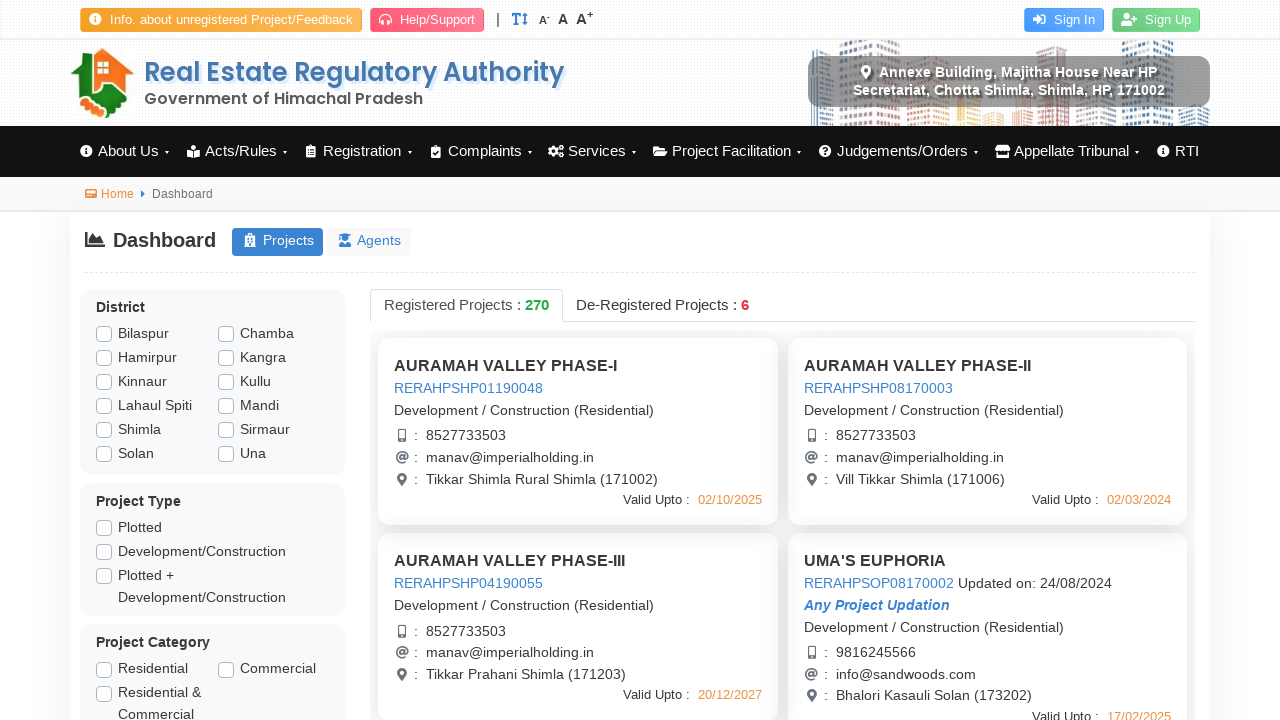

Waited for project links to be present (iteration 6)
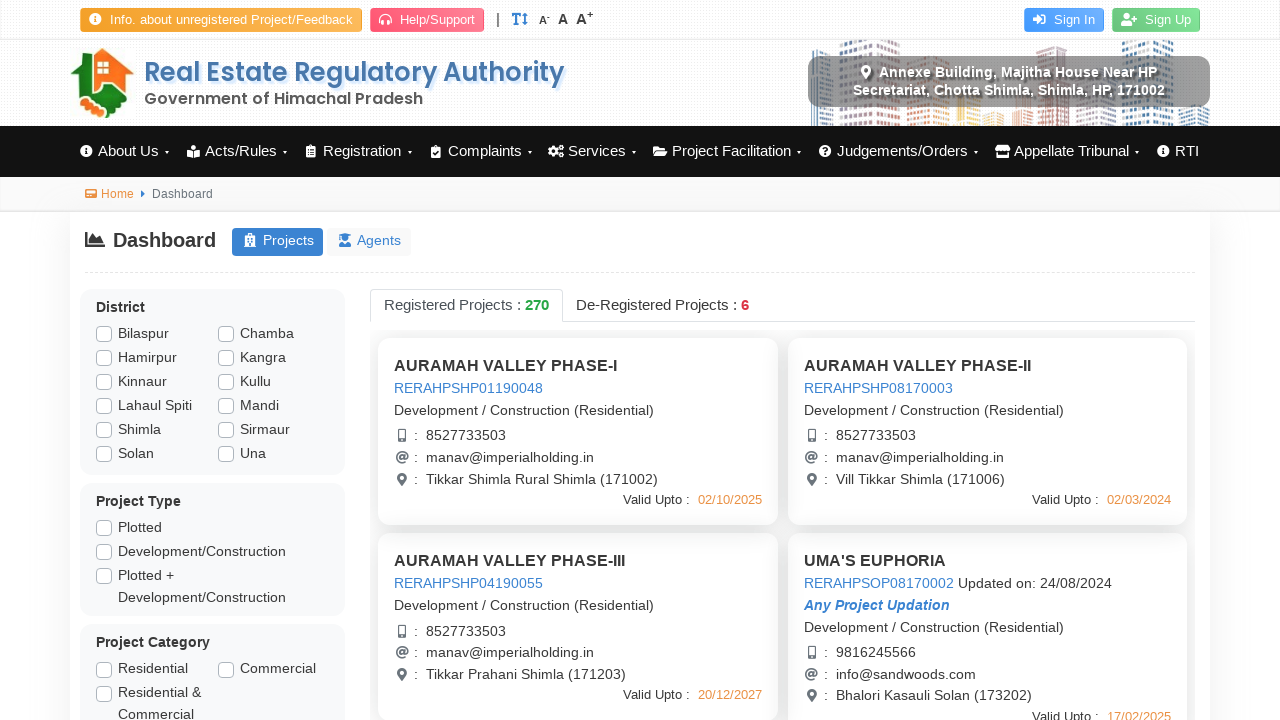

Located all project links (iteration 6)
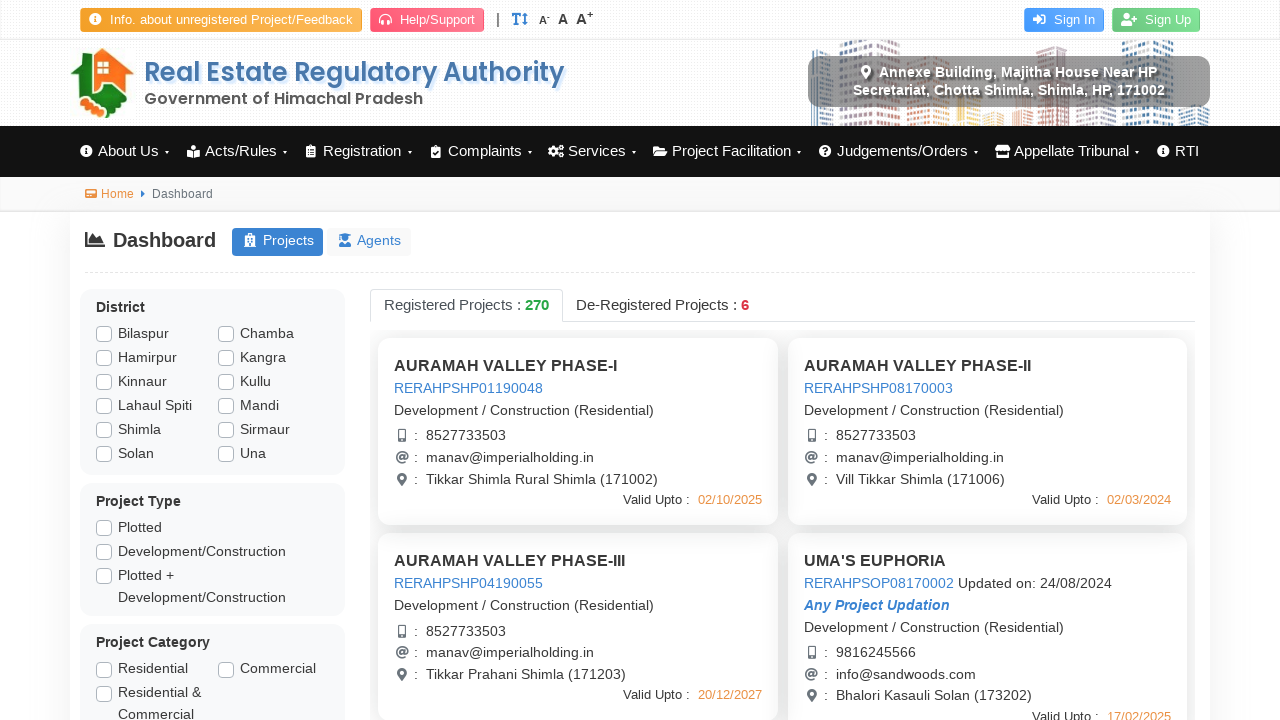

Selected project link 6 of 6
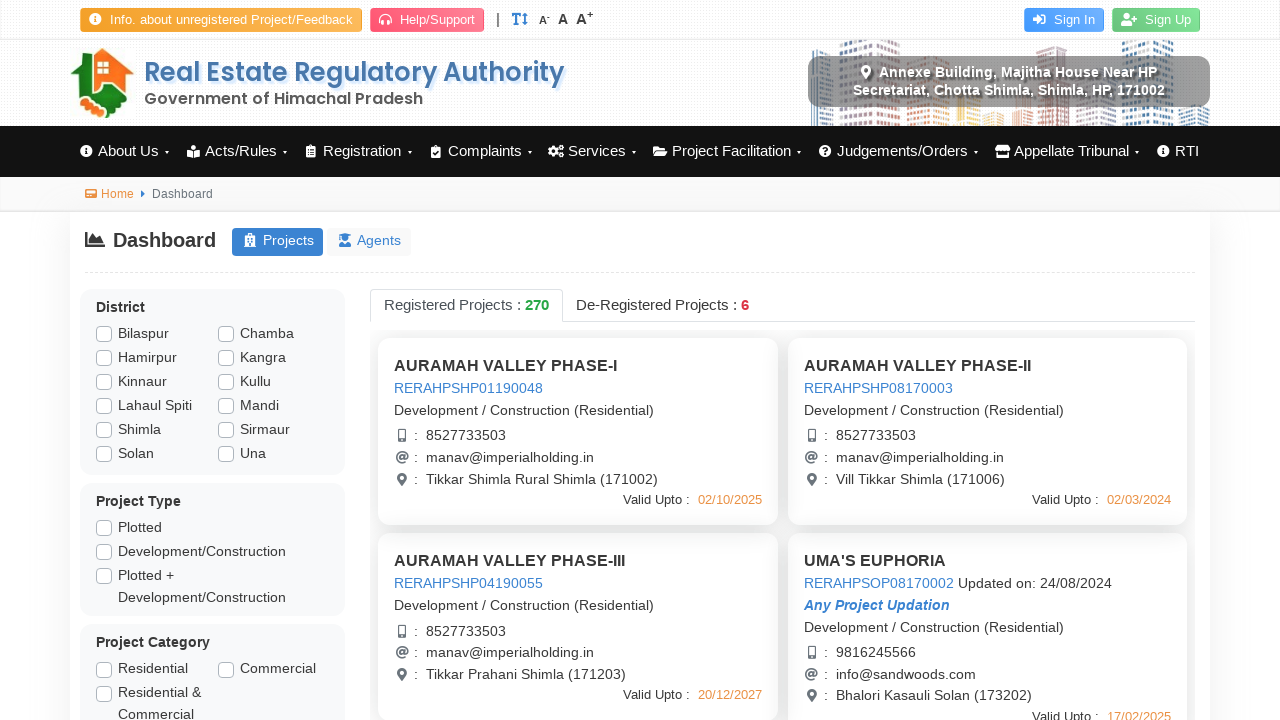

Scrolled project link 6 into view
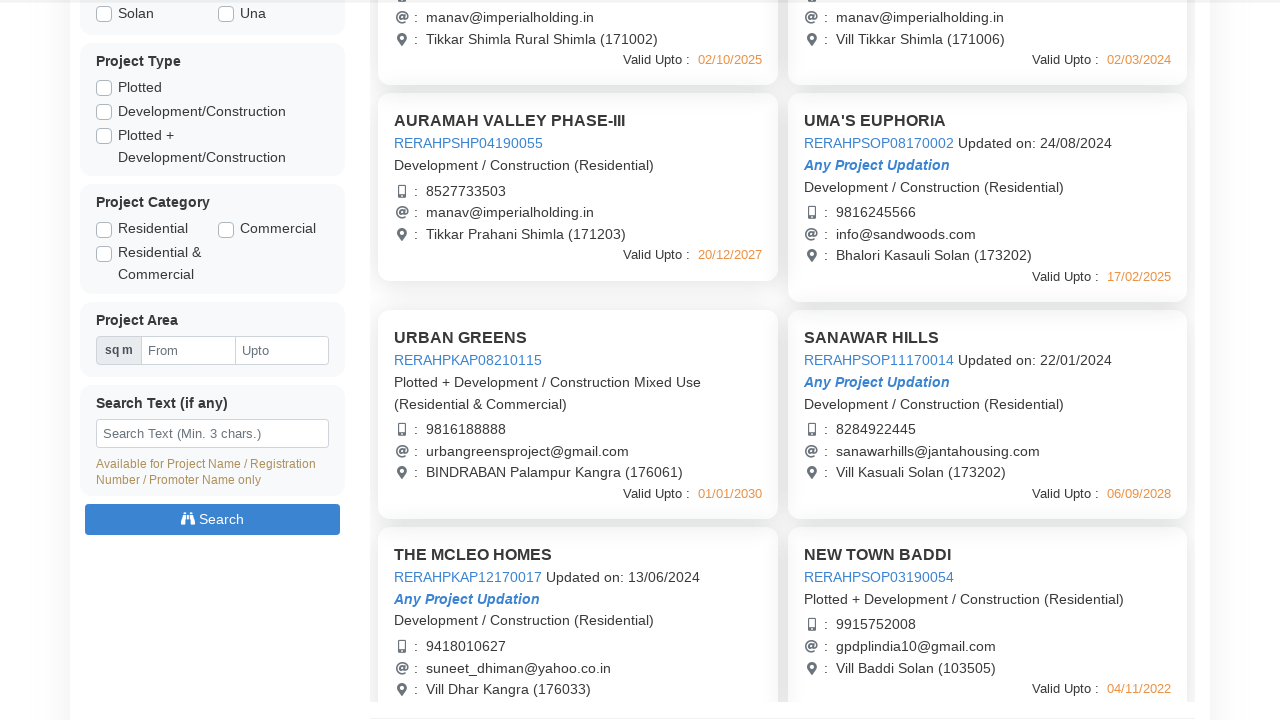

Clicked project link 6 at (880, 360) on xpath=//a[contains(@onclick, "tab_project_main_ApplicationPreview($(this));")] >
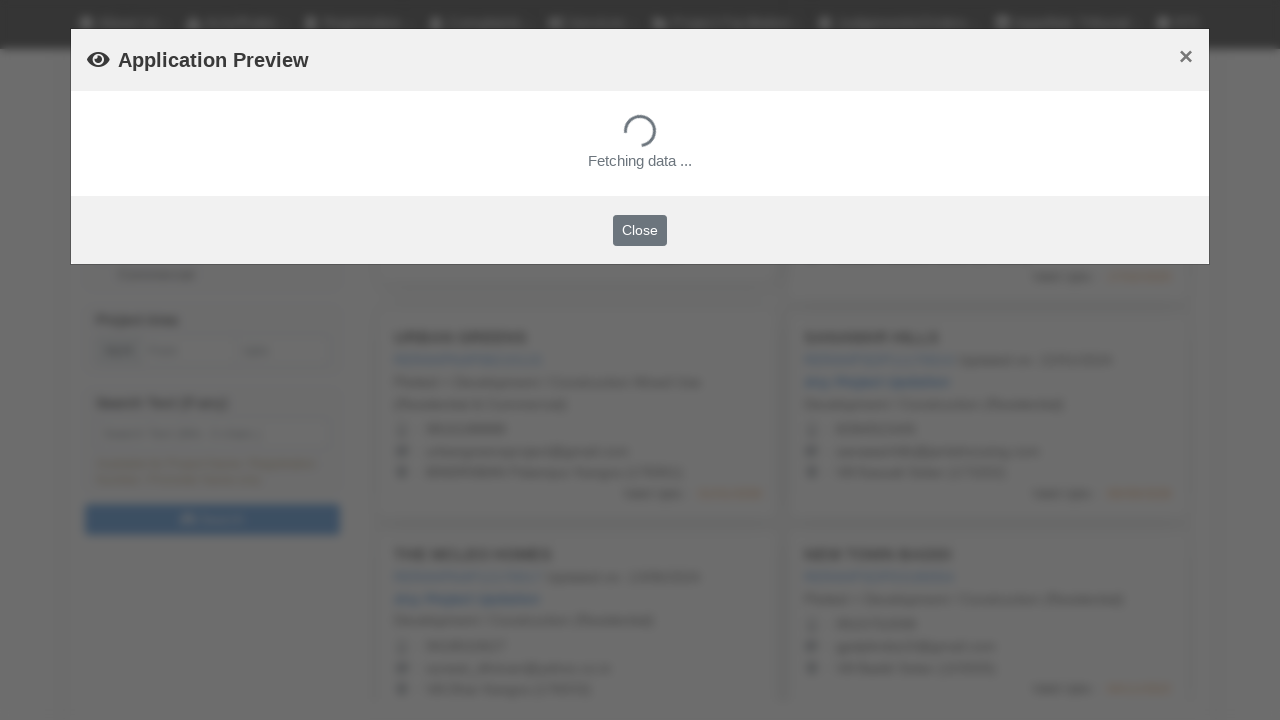

Project details loaded for project 6
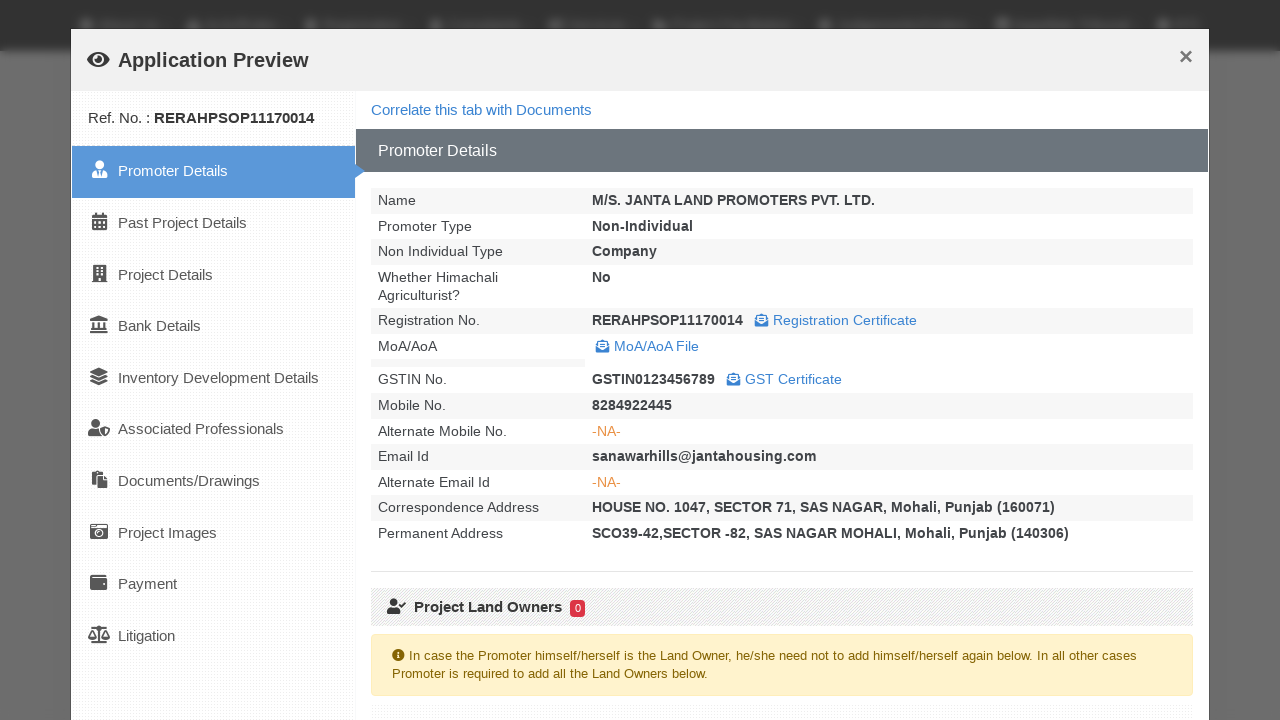

Scrolled to top of project details for project 6
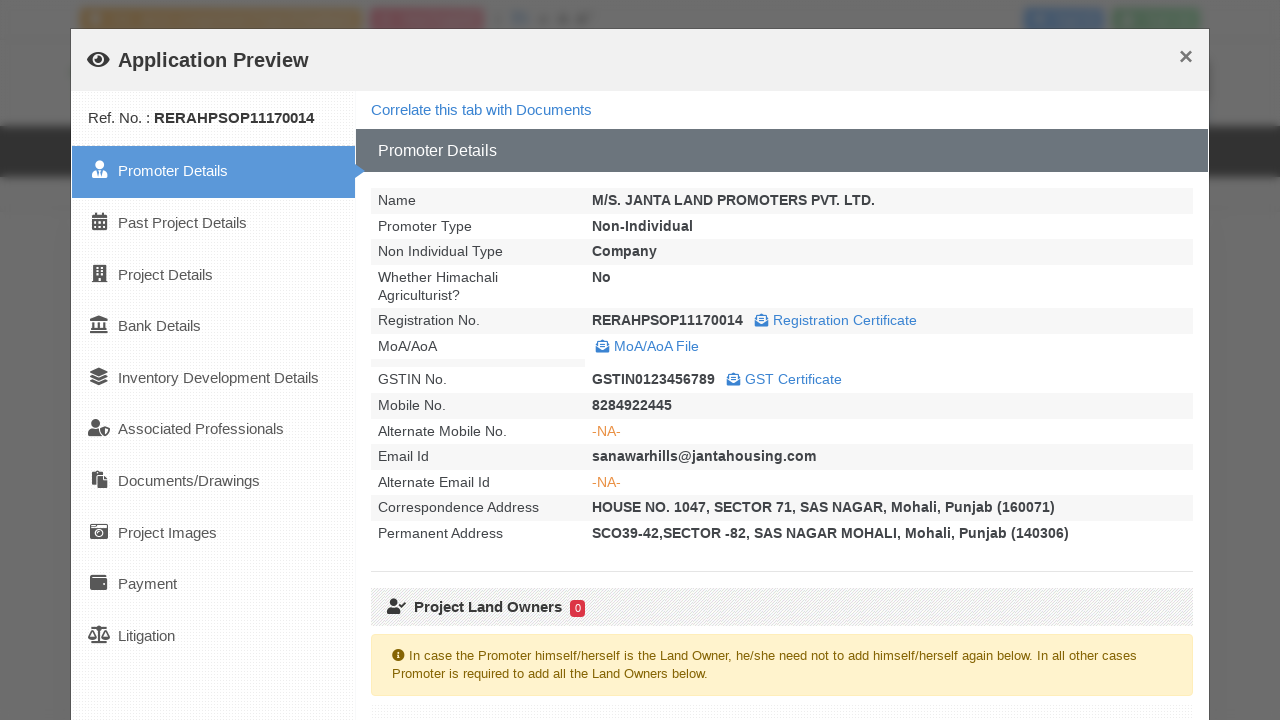

Reloaded page to return to project list after viewing project 6
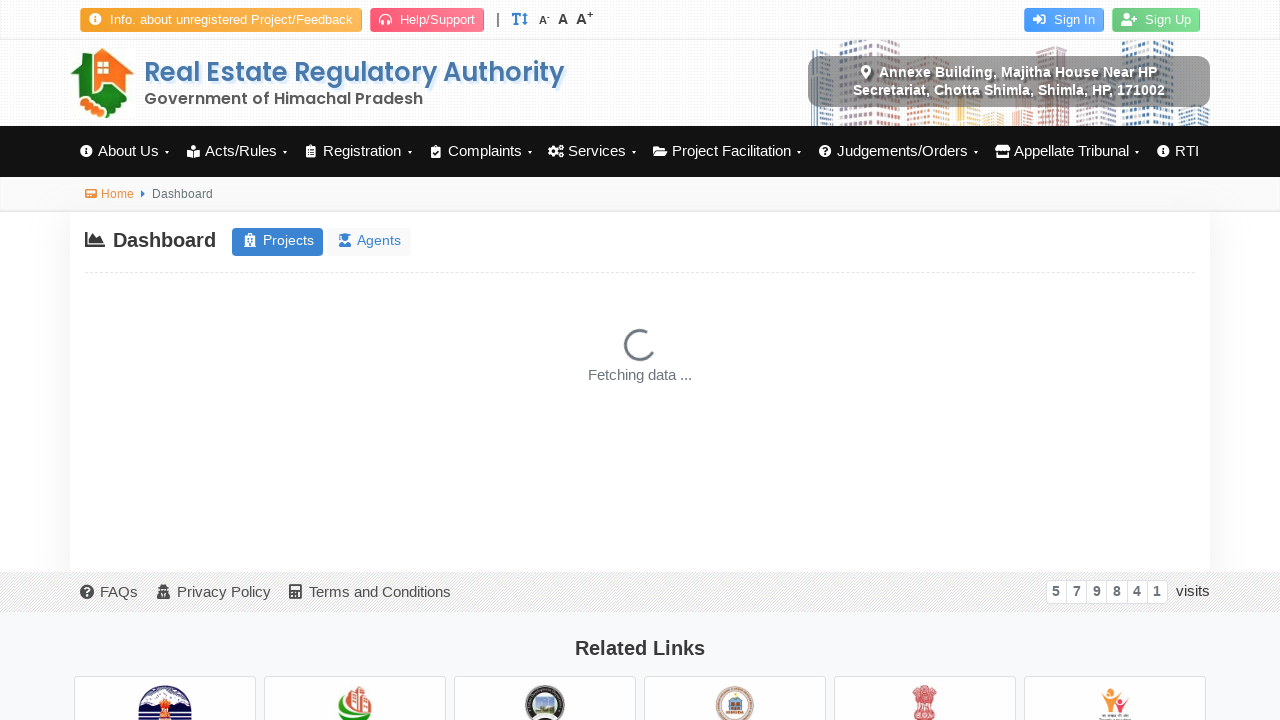

Waited for Registered Projects tab after reload (iteration 6)
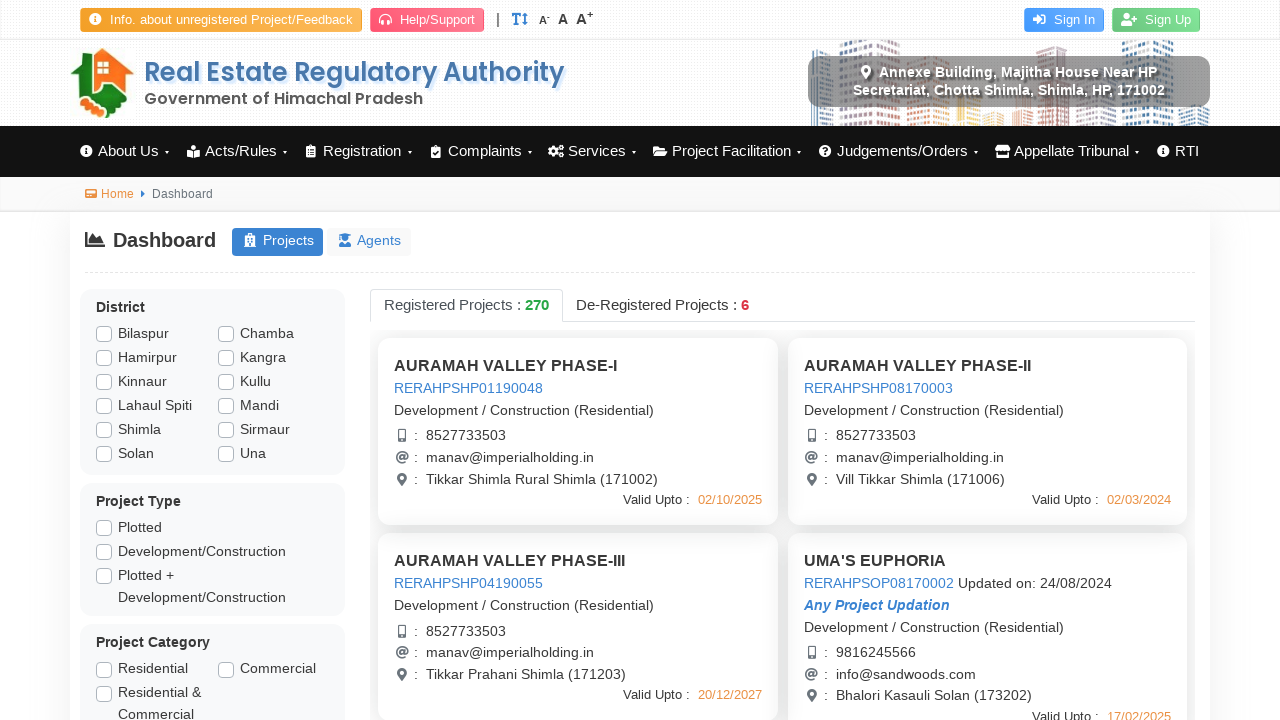

Clicked Registered Projects tab to restore project list view (iteration 6) at (466, 305) on a[data-target="#reg-Projects"]
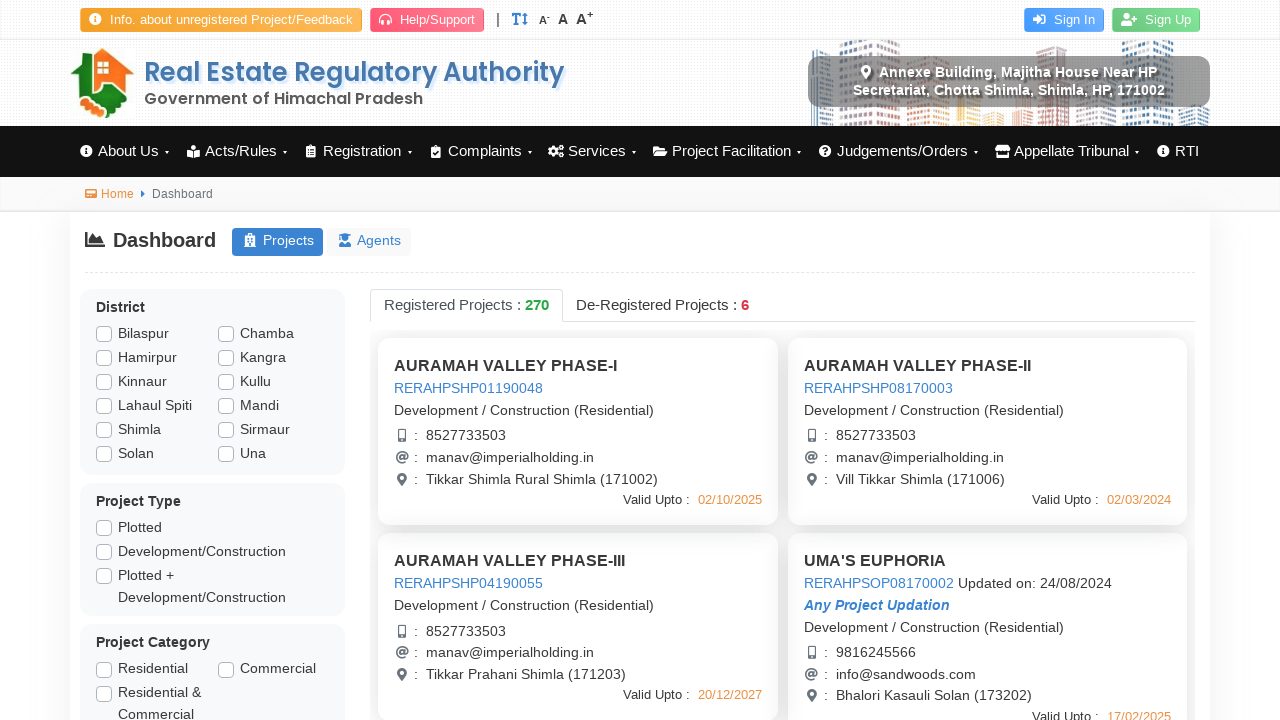

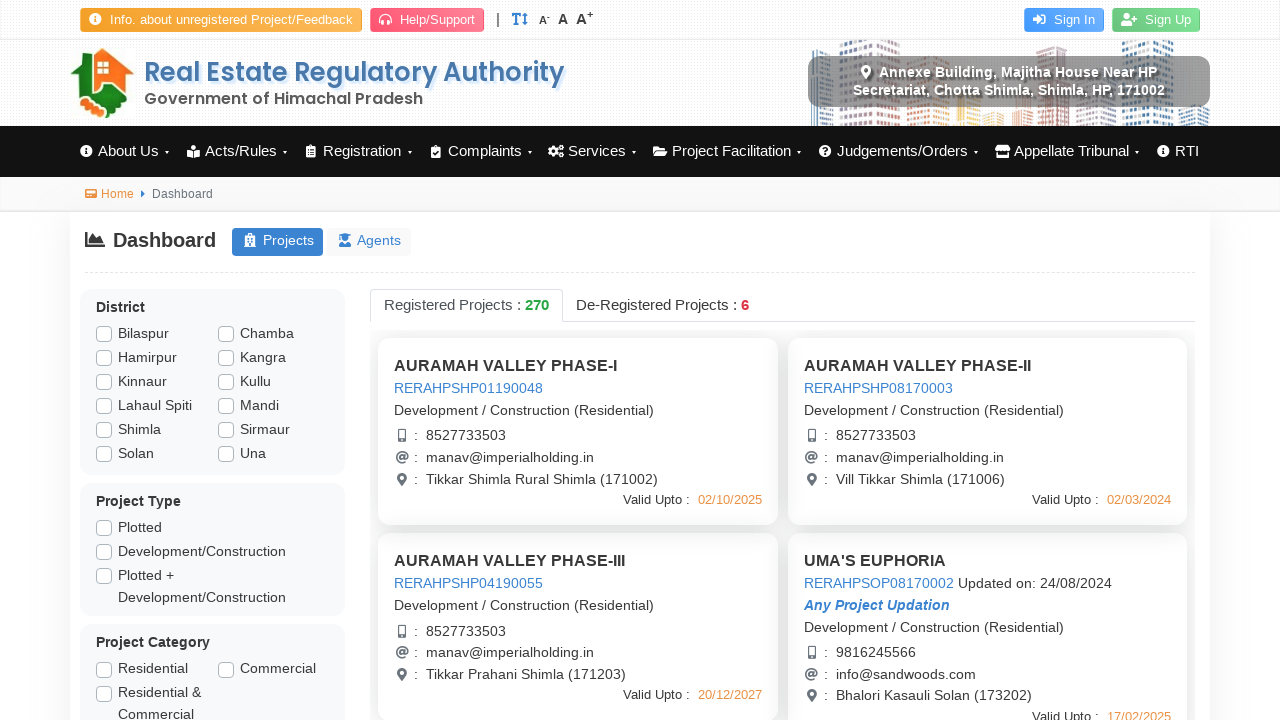